Demonstrates page scrolling by scrolling down the page incrementally and then scrolling back up, using JavaScript execution for scroll operations.

Starting URL: https://www.actimind.com/

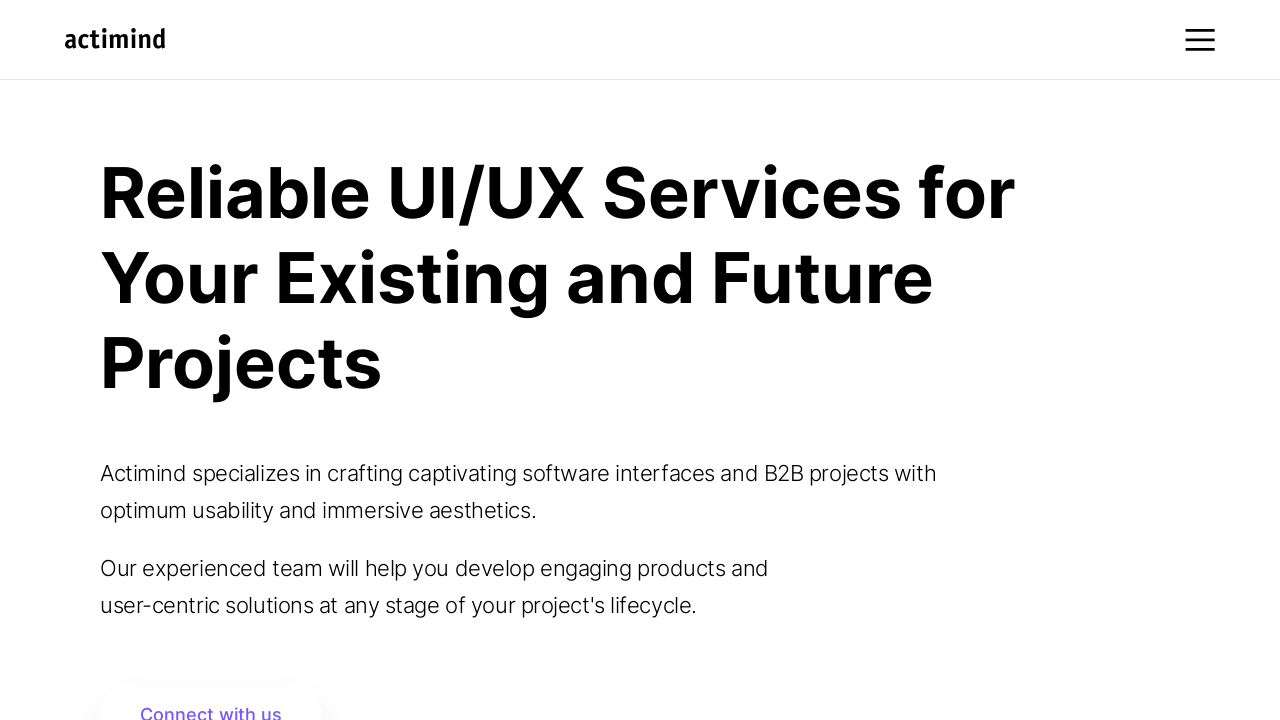

Navigated to https://www.actimind.com/
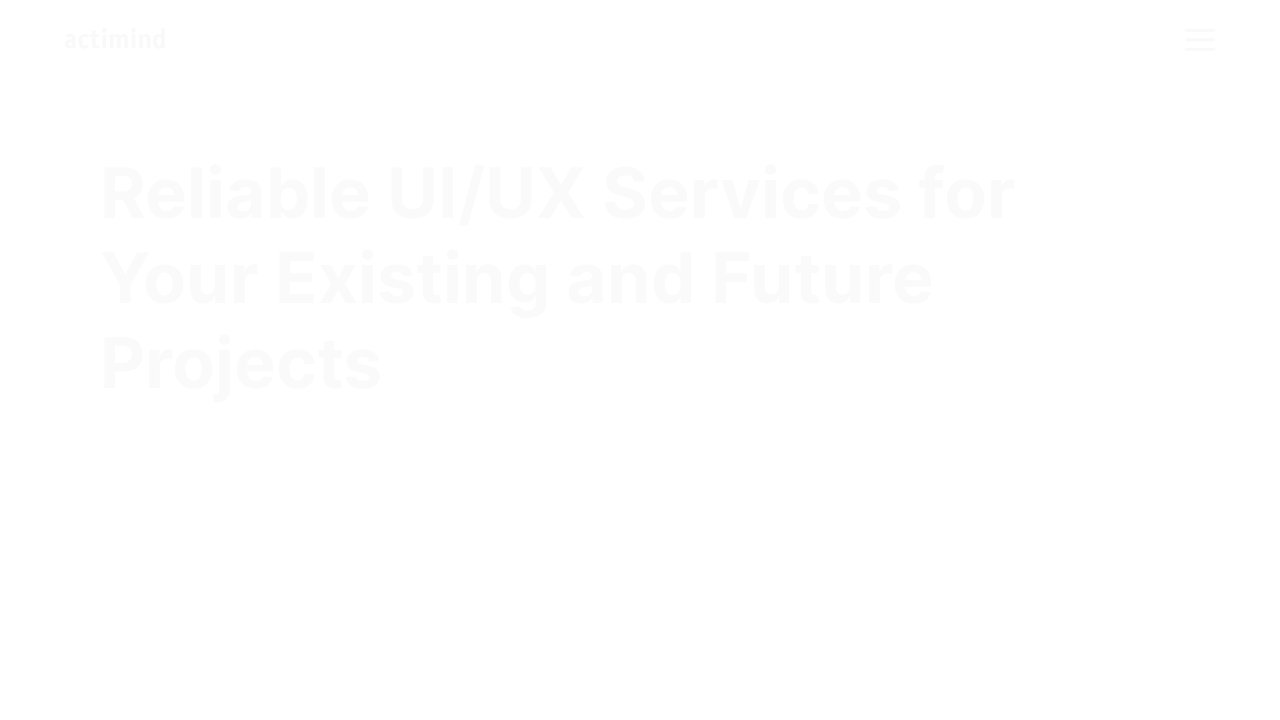

Scrolled down 100px (iteration 1/10)
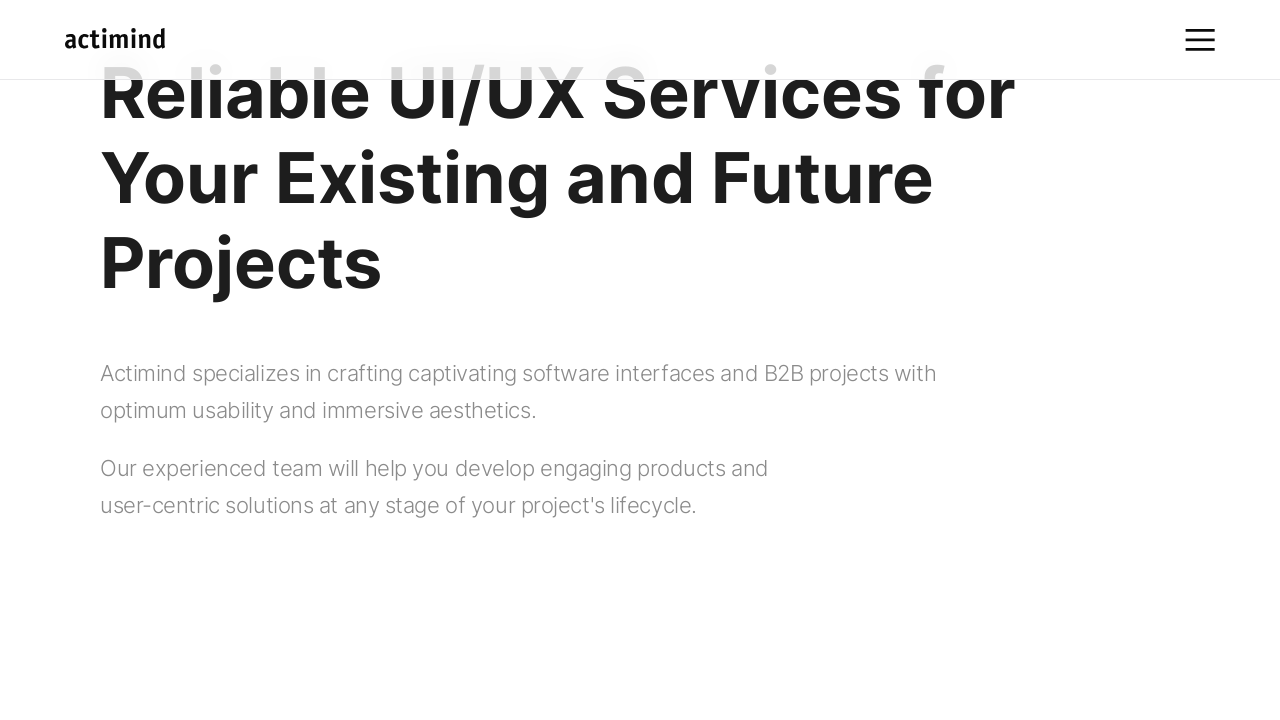

Waited 500ms after scrolling down (iteration 1/10)
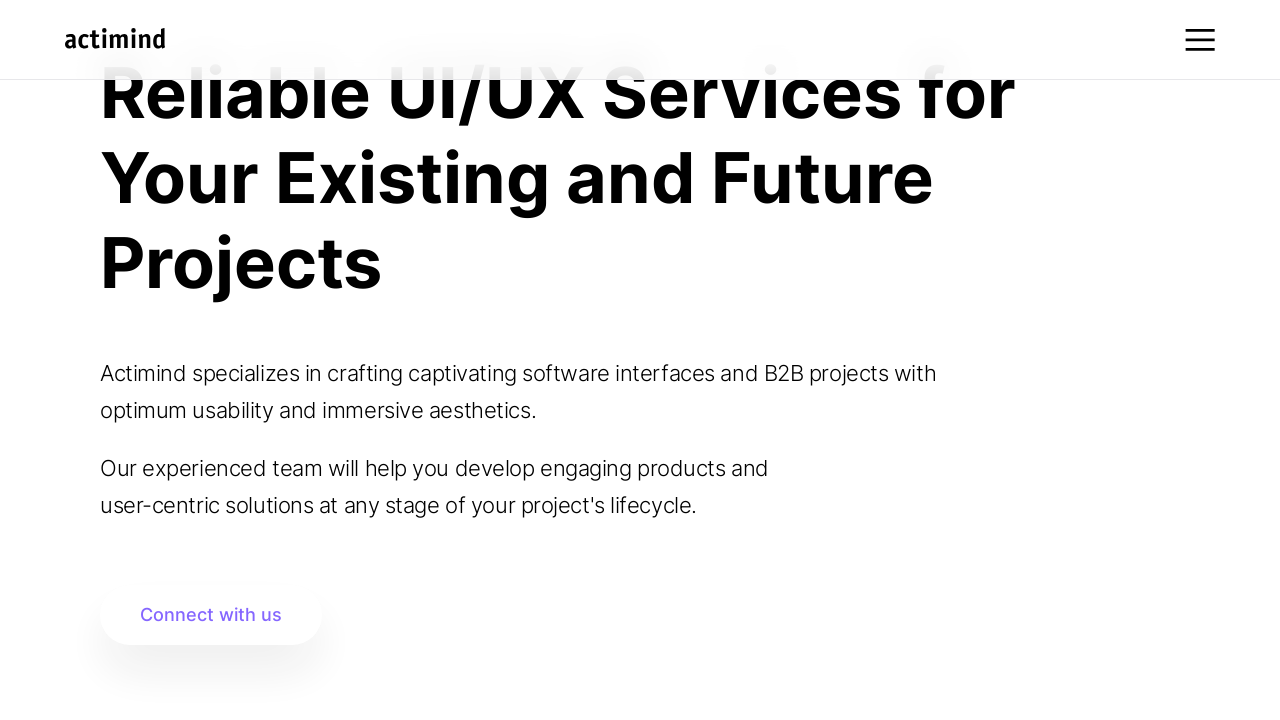

Scrolled down 100px (iteration 2/10)
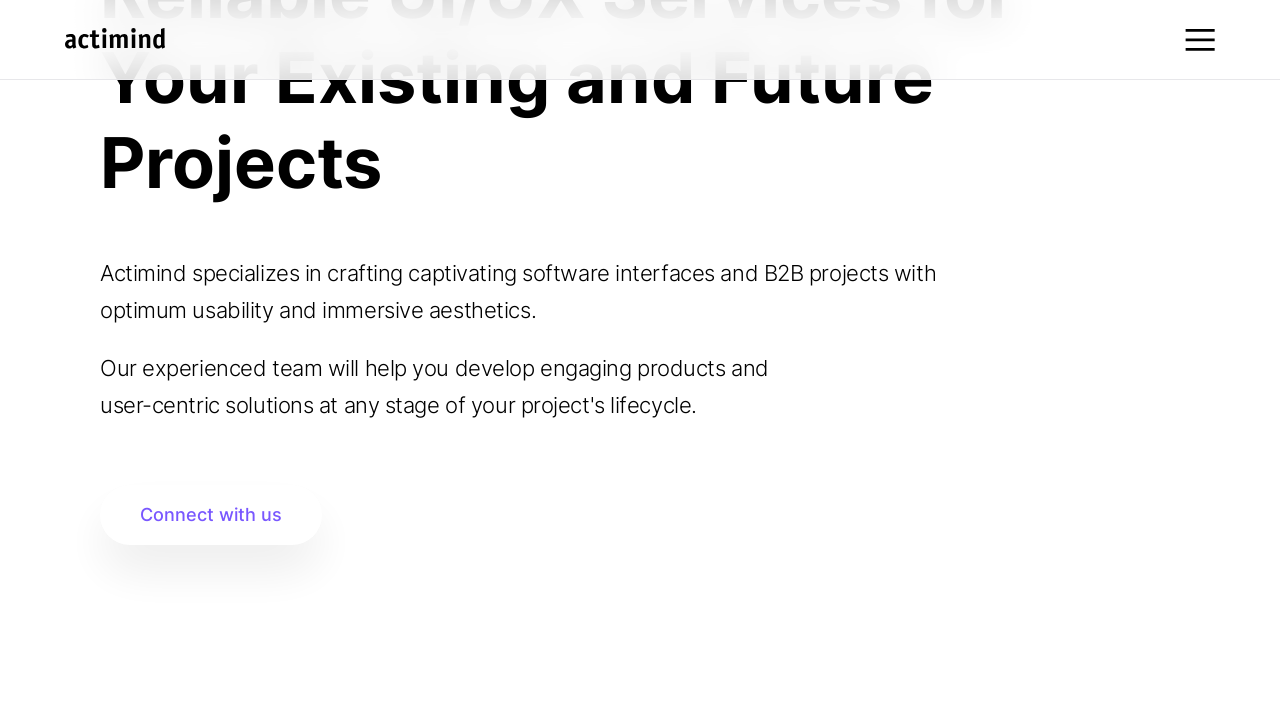

Waited 500ms after scrolling down (iteration 2/10)
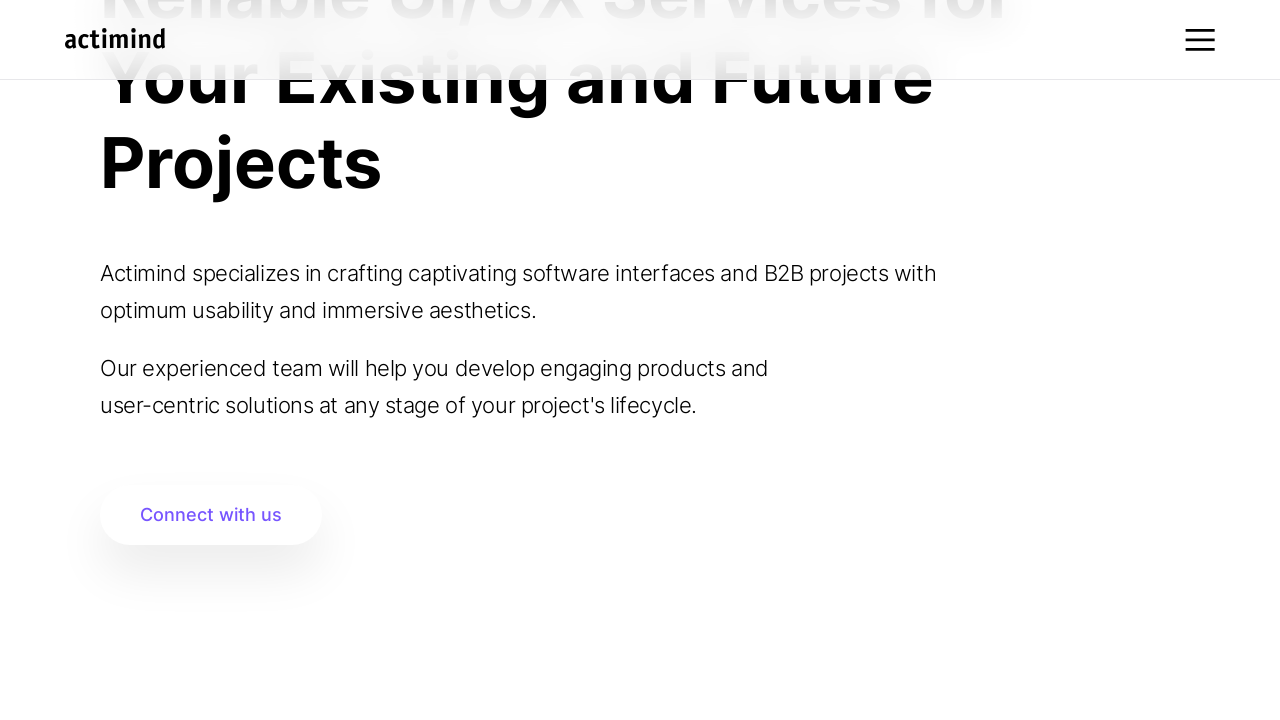

Scrolled down 100px (iteration 3/10)
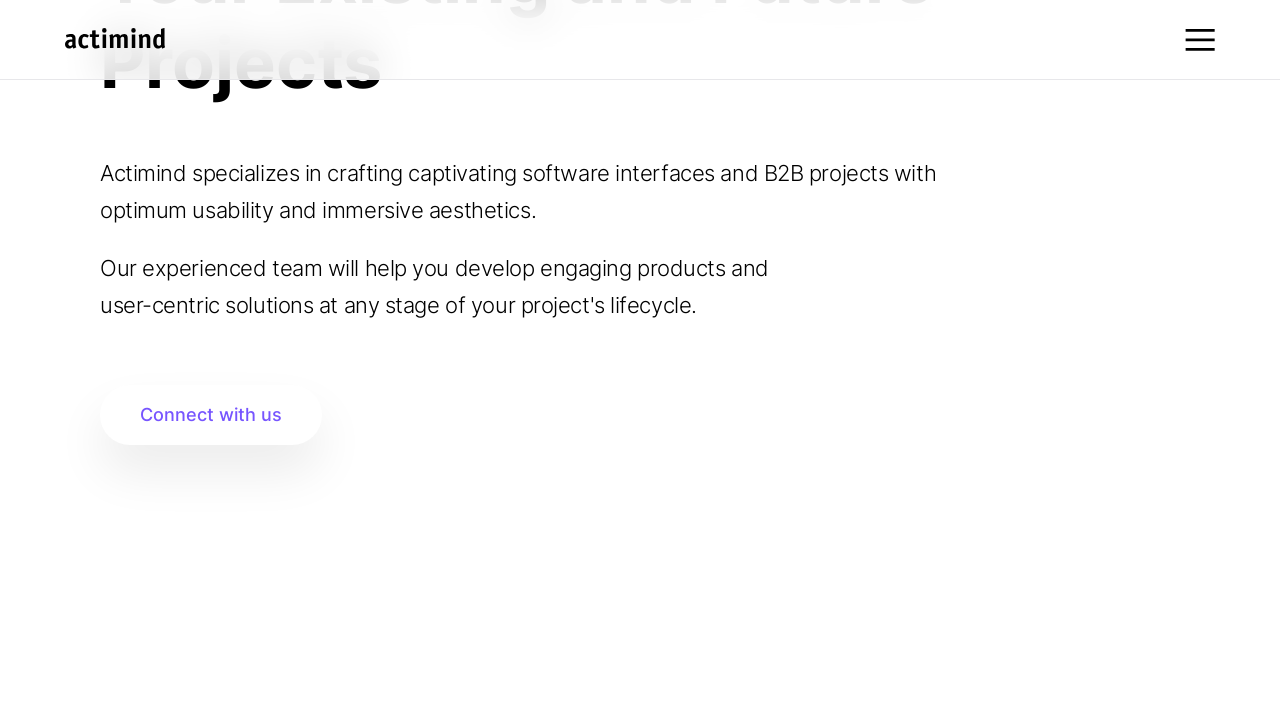

Waited 500ms after scrolling down (iteration 3/10)
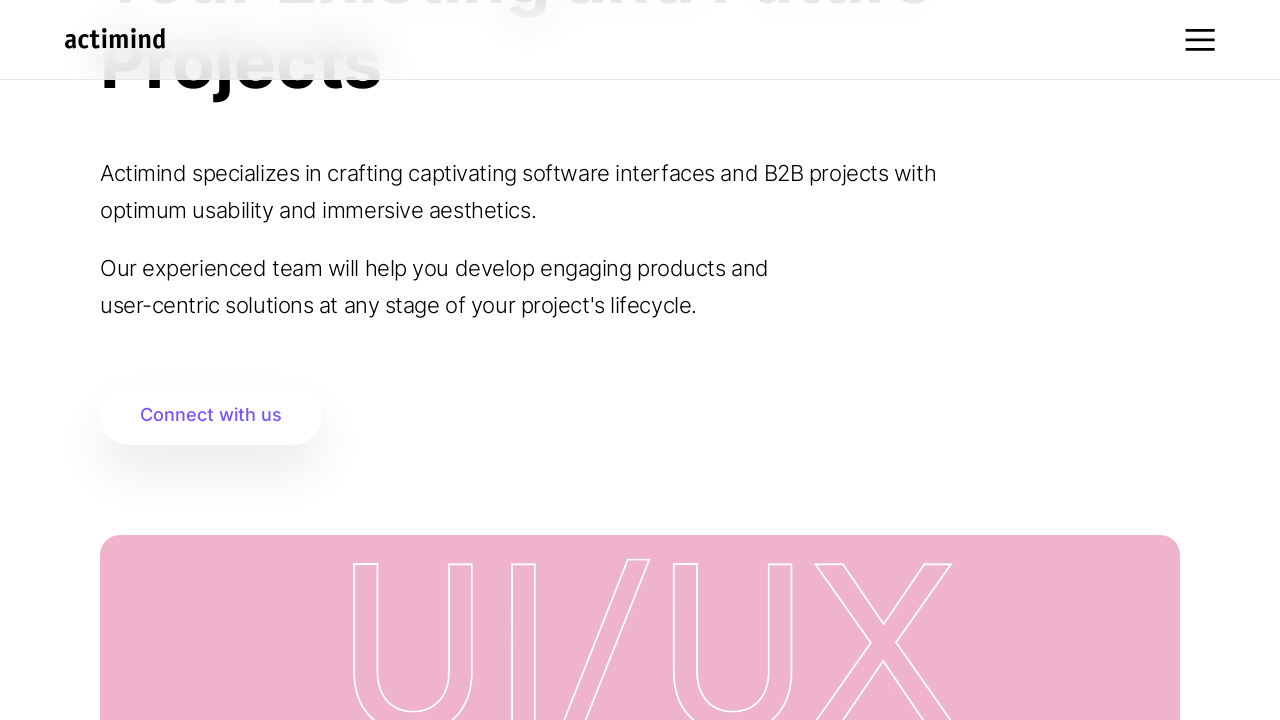

Scrolled down 100px (iteration 4/10)
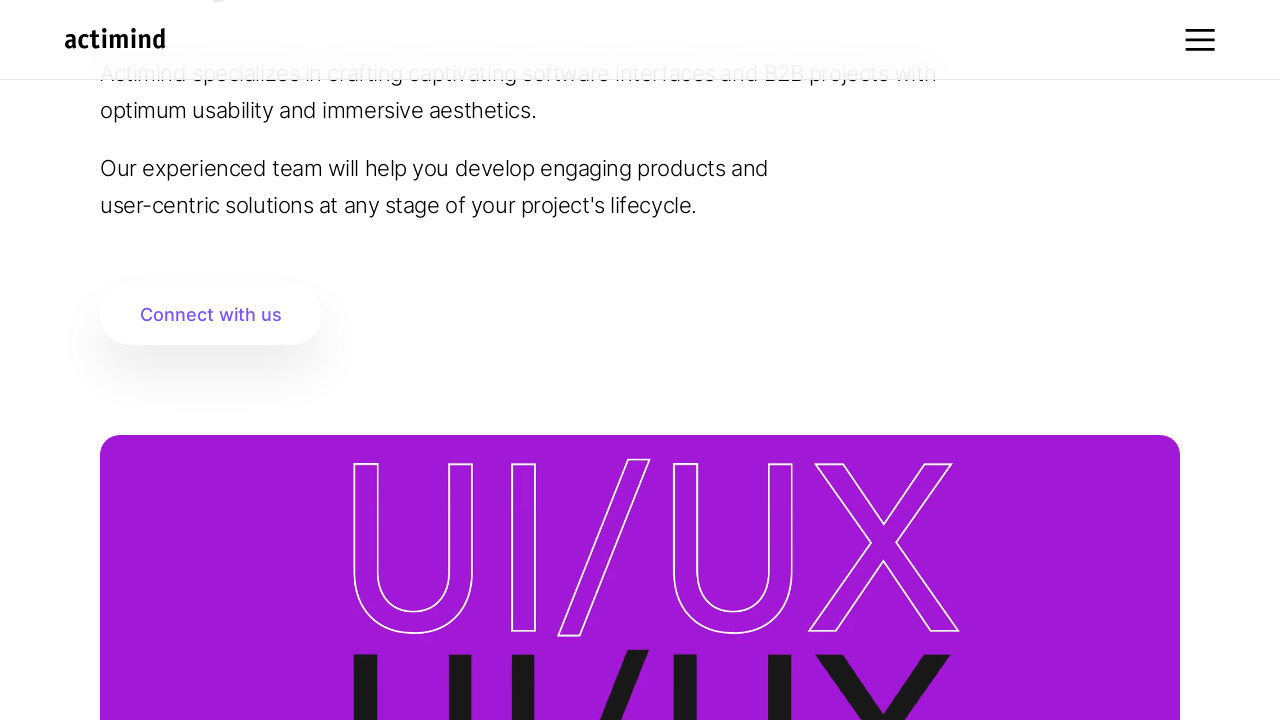

Waited 500ms after scrolling down (iteration 4/10)
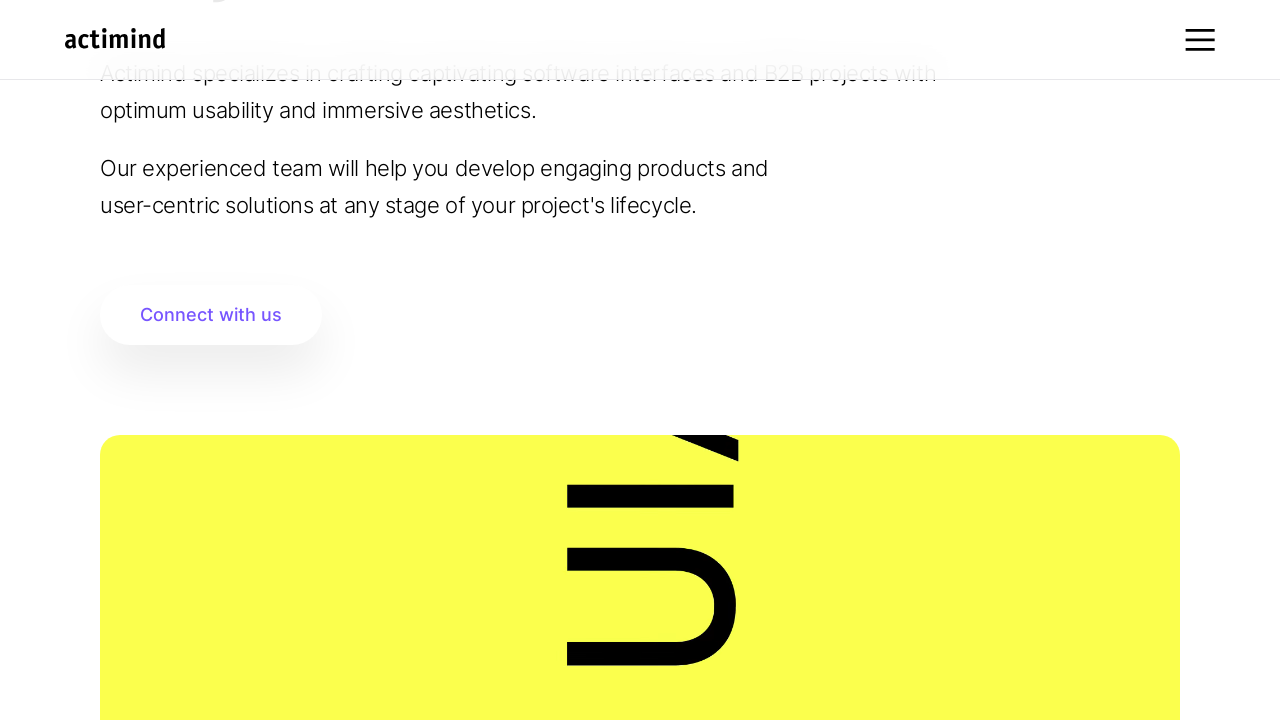

Scrolled down 100px (iteration 5/10)
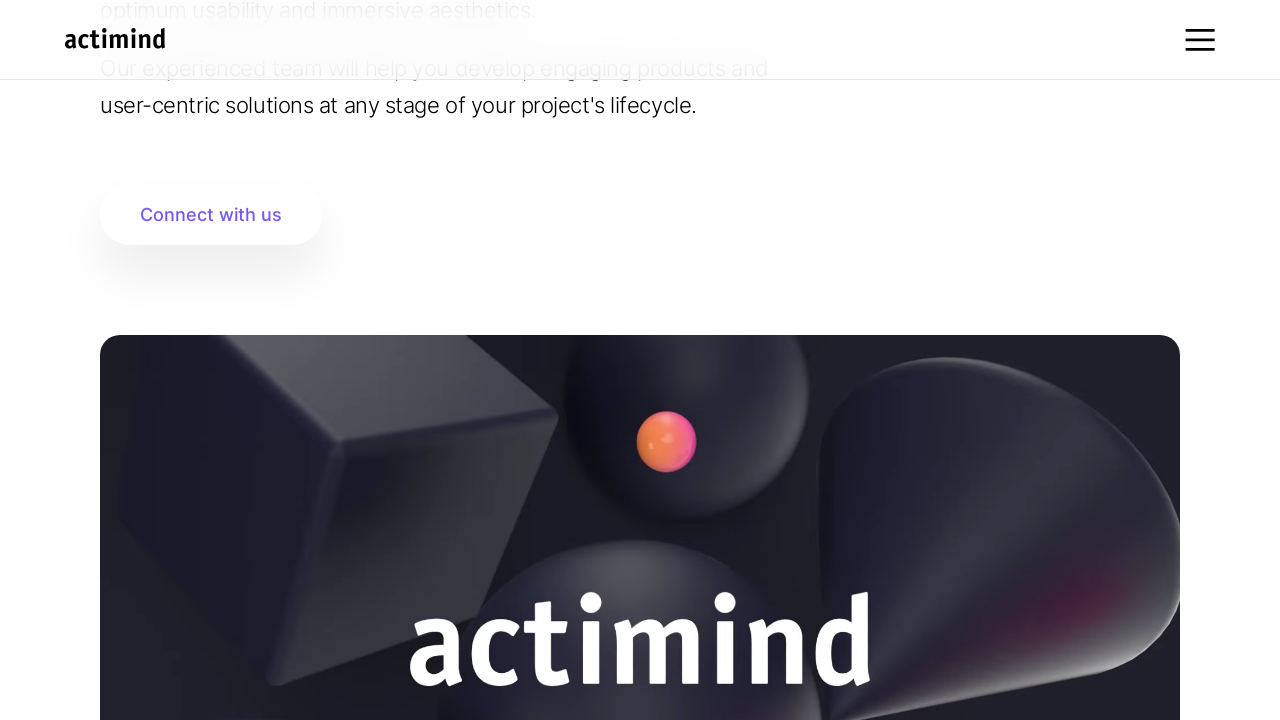

Waited 500ms after scrolling down (iteration 5/10)
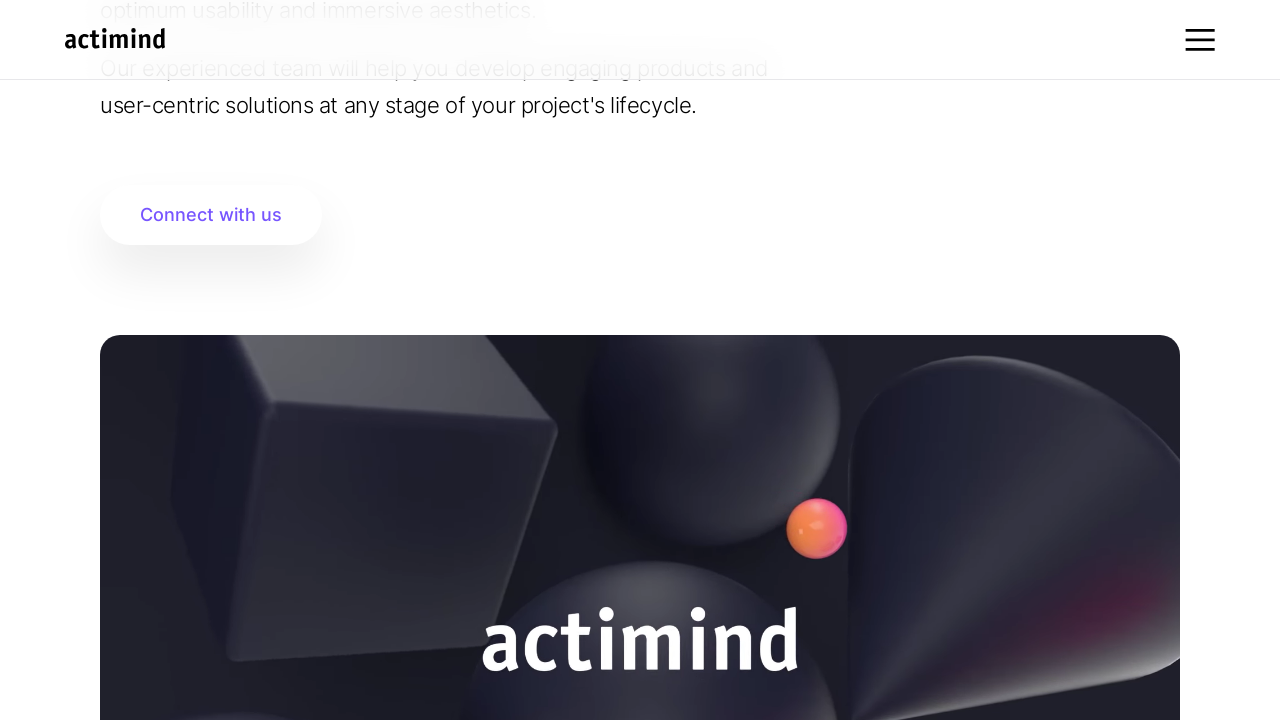

Scrolled down 100px (iteration 6/10)
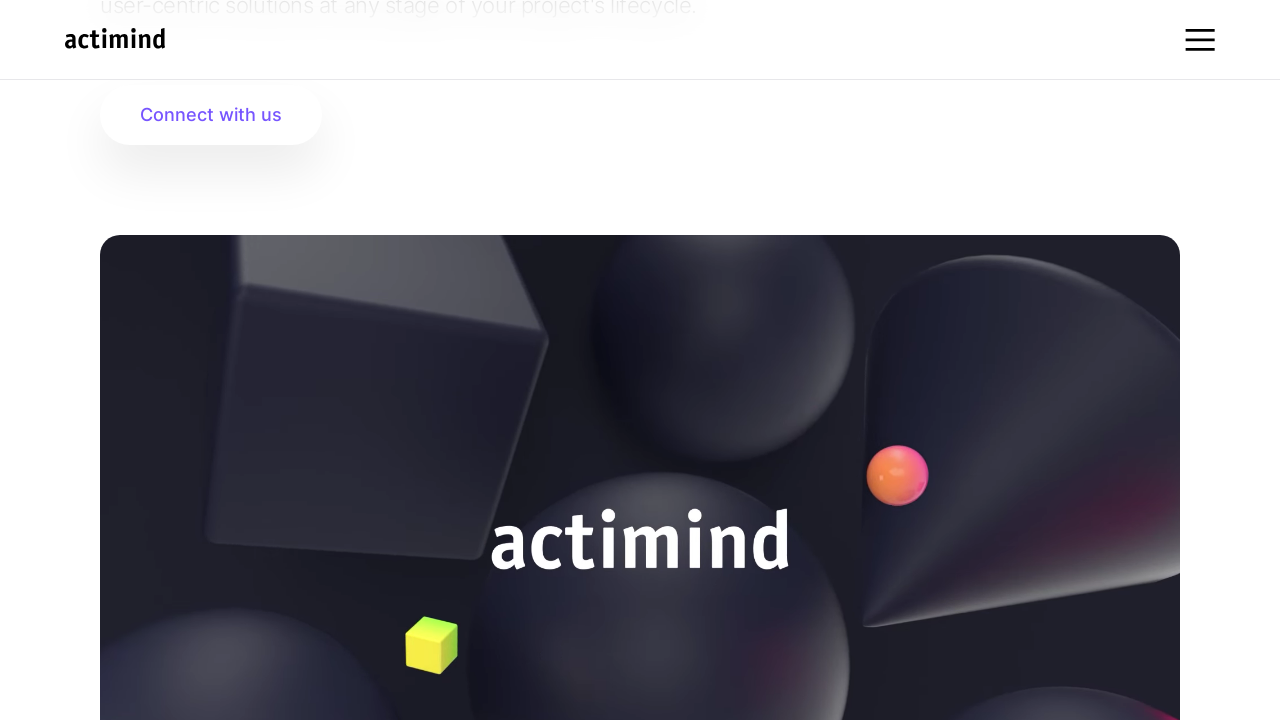

Waited 500ms after scrolling down (iteration 6/10)
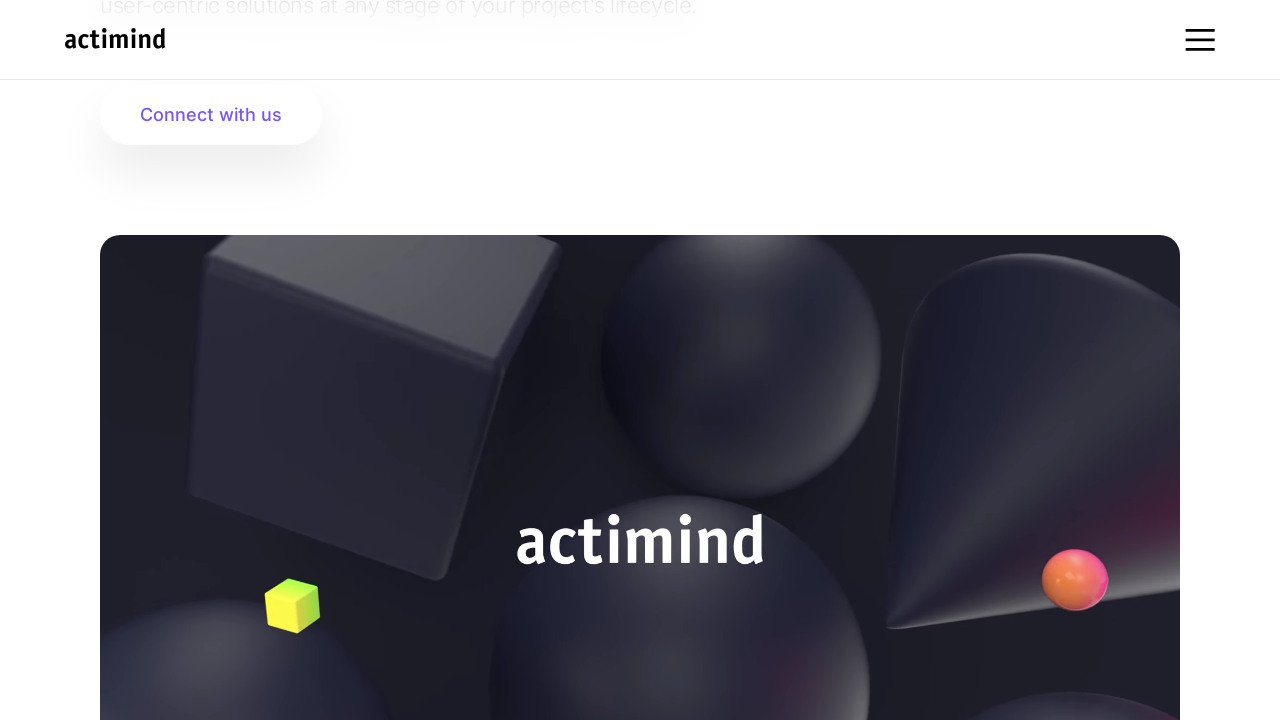

Scrolled down 100px (iteration 7/10)
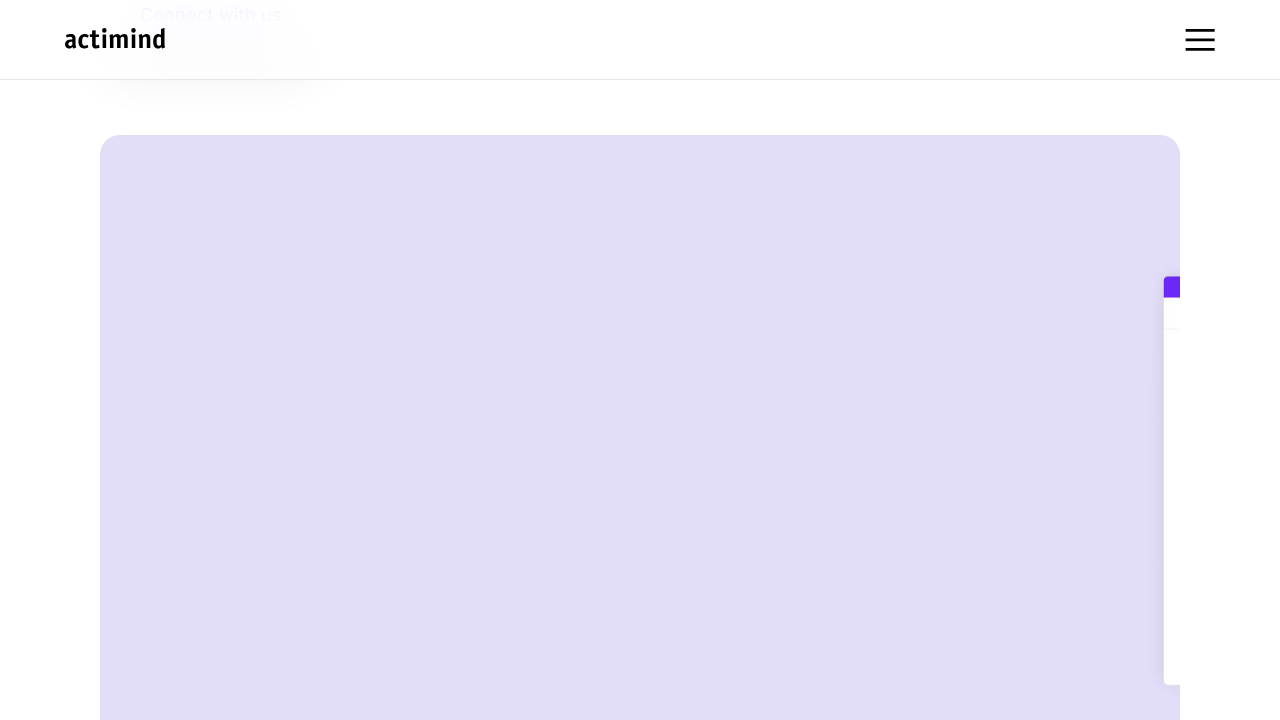

Waited 500ms after scrolling down (iteration 7/10)
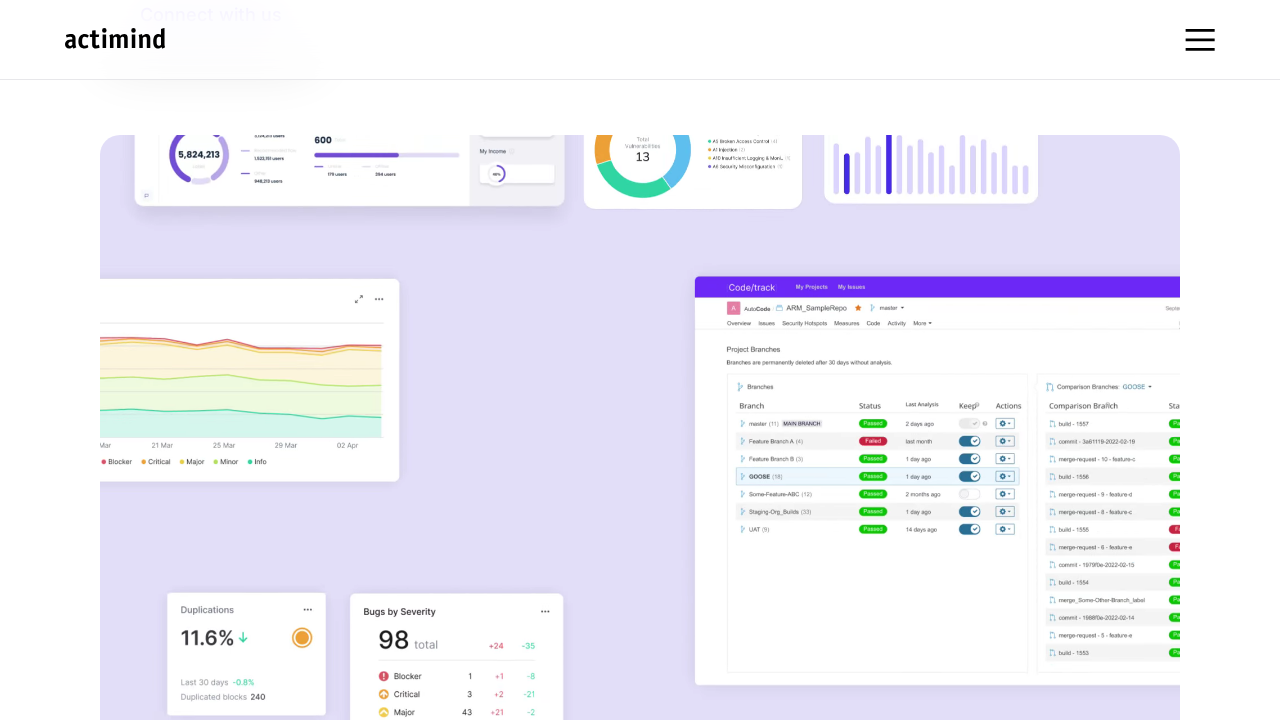

Scrolled down 100px (iteration 8/10)
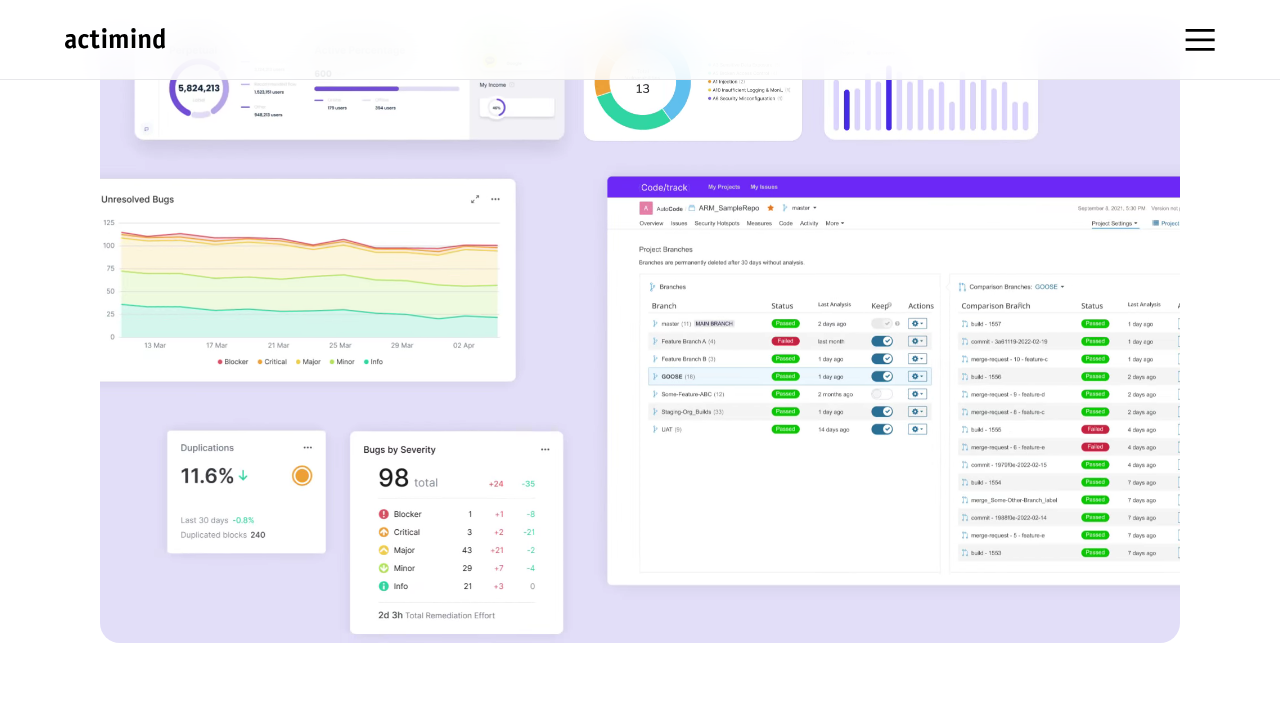

Waited 500ms after scrolling down (iteration 8/10)
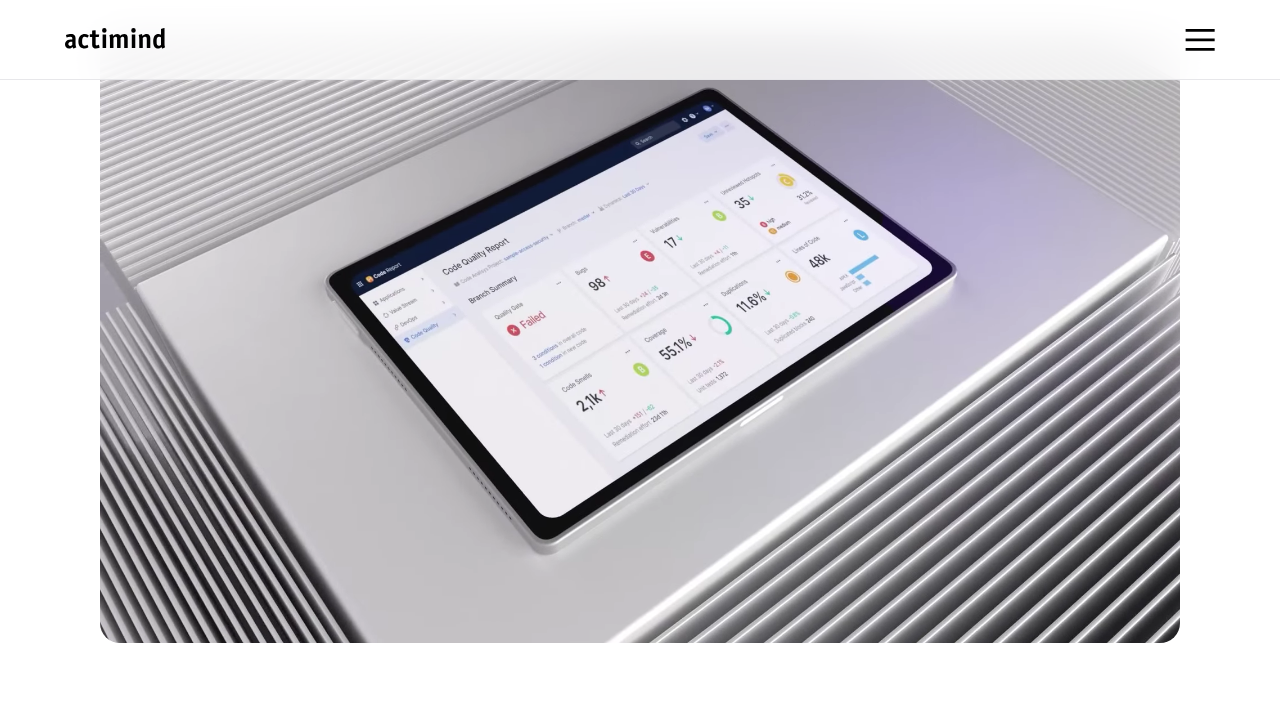

Scrolled down 100px (iteration 9/10)
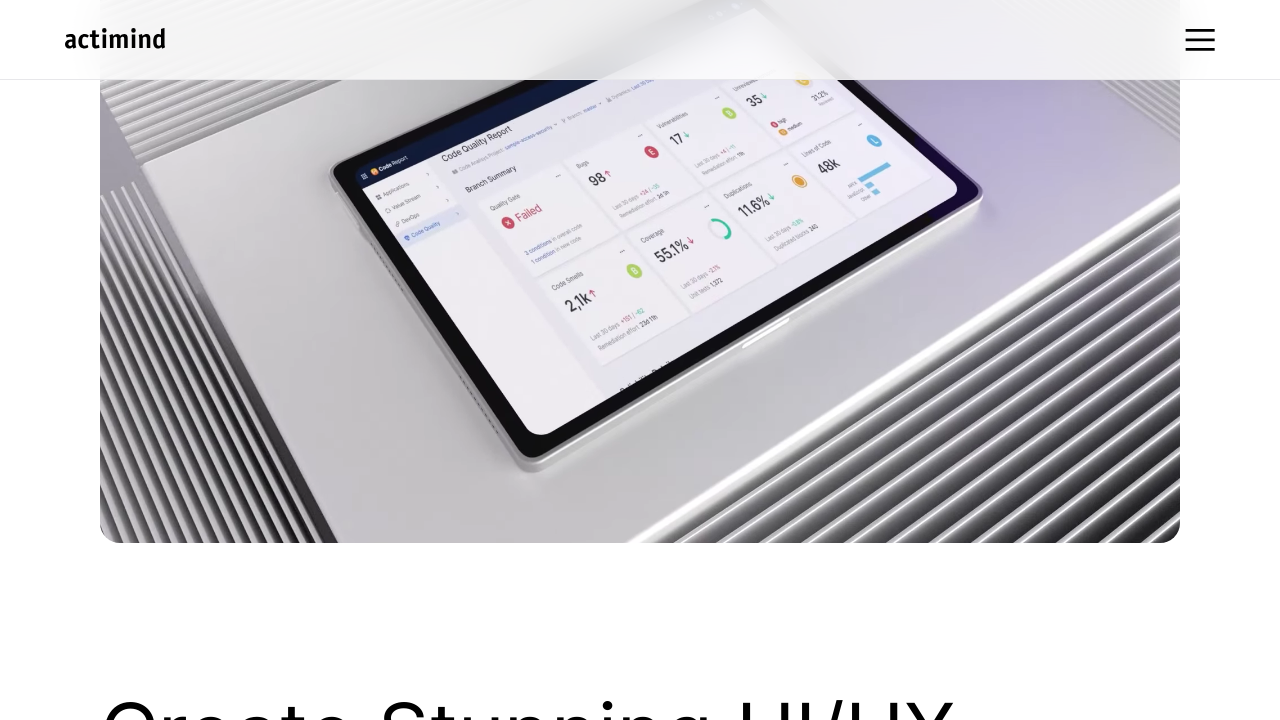

Waited 500ms after scrolling down (iteration 9/10)
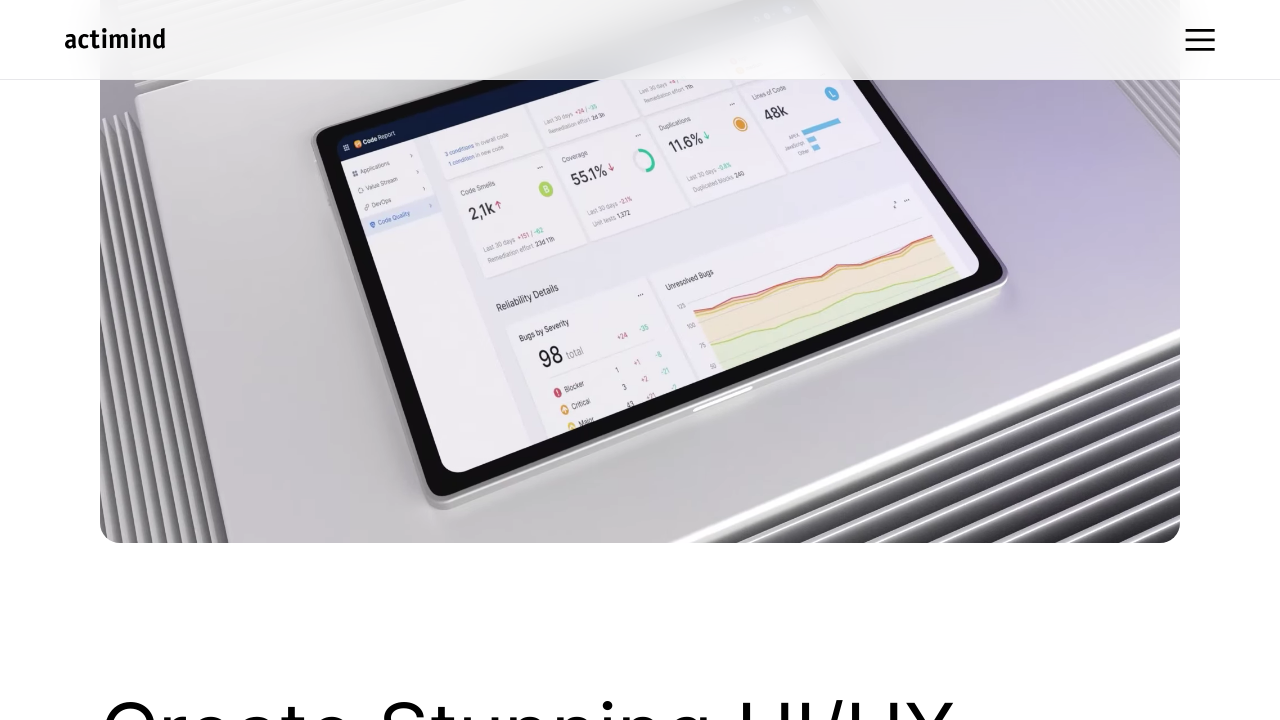

Scrolled down 100px (iteration 10/10)
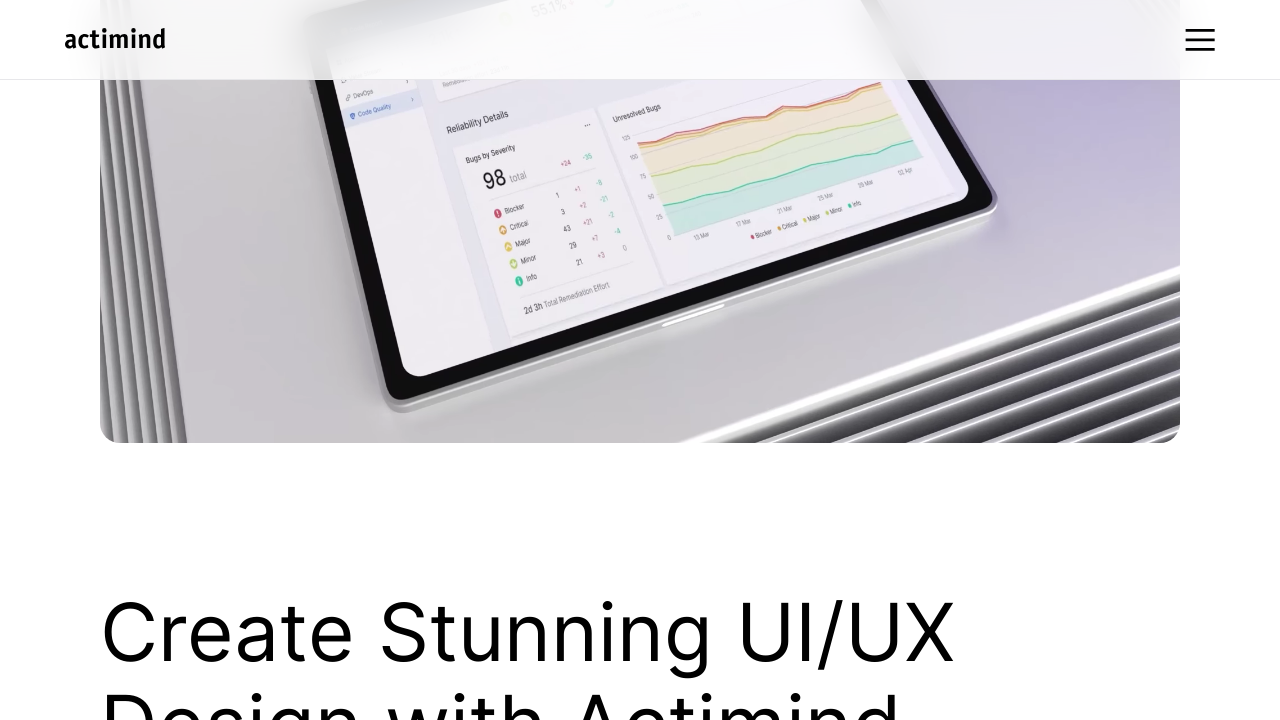

Waited 500ms after scrolling down (iteration 10/10)
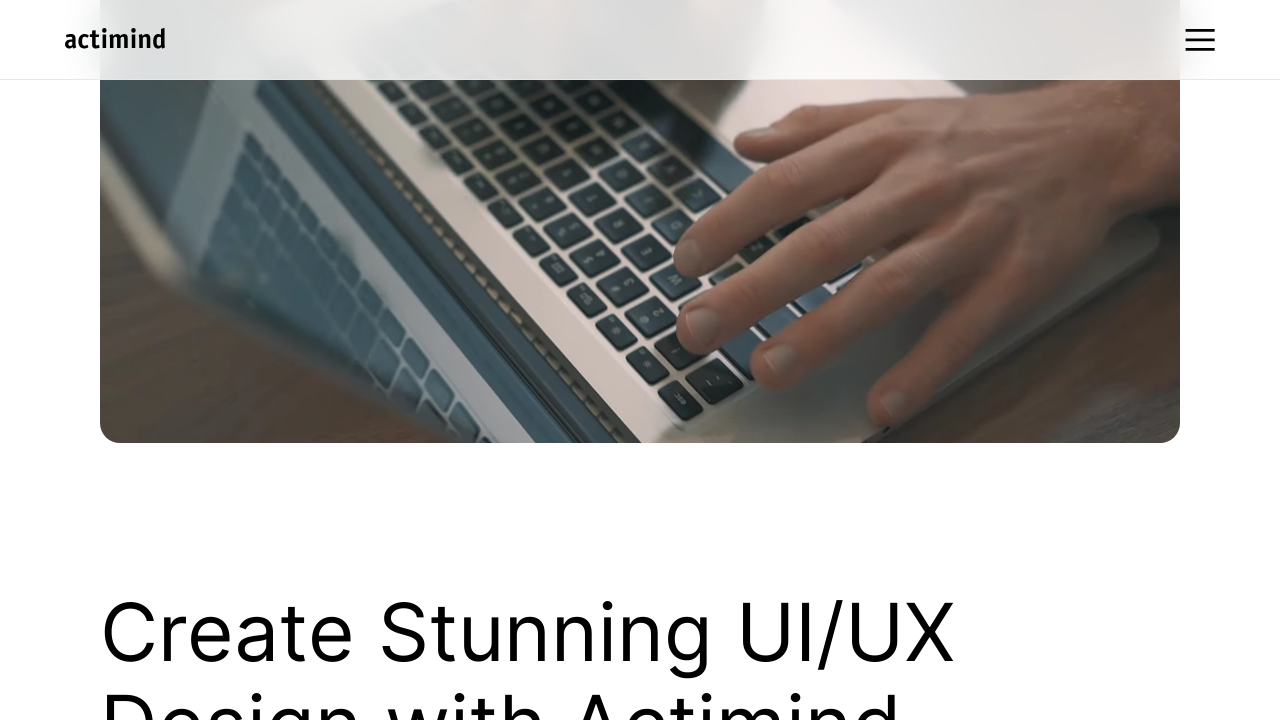

Scrolled up 100px (iteration 1/10)
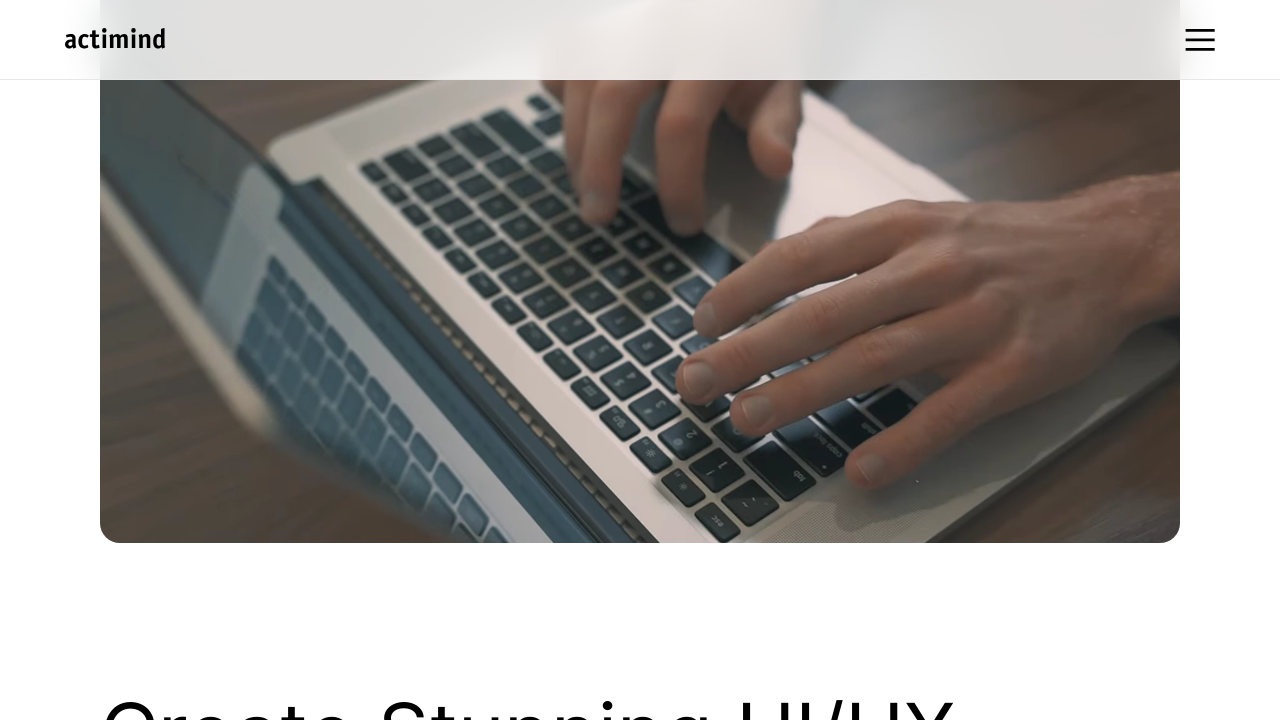

Waited 500ms after scrolling up (iteration 1/10)
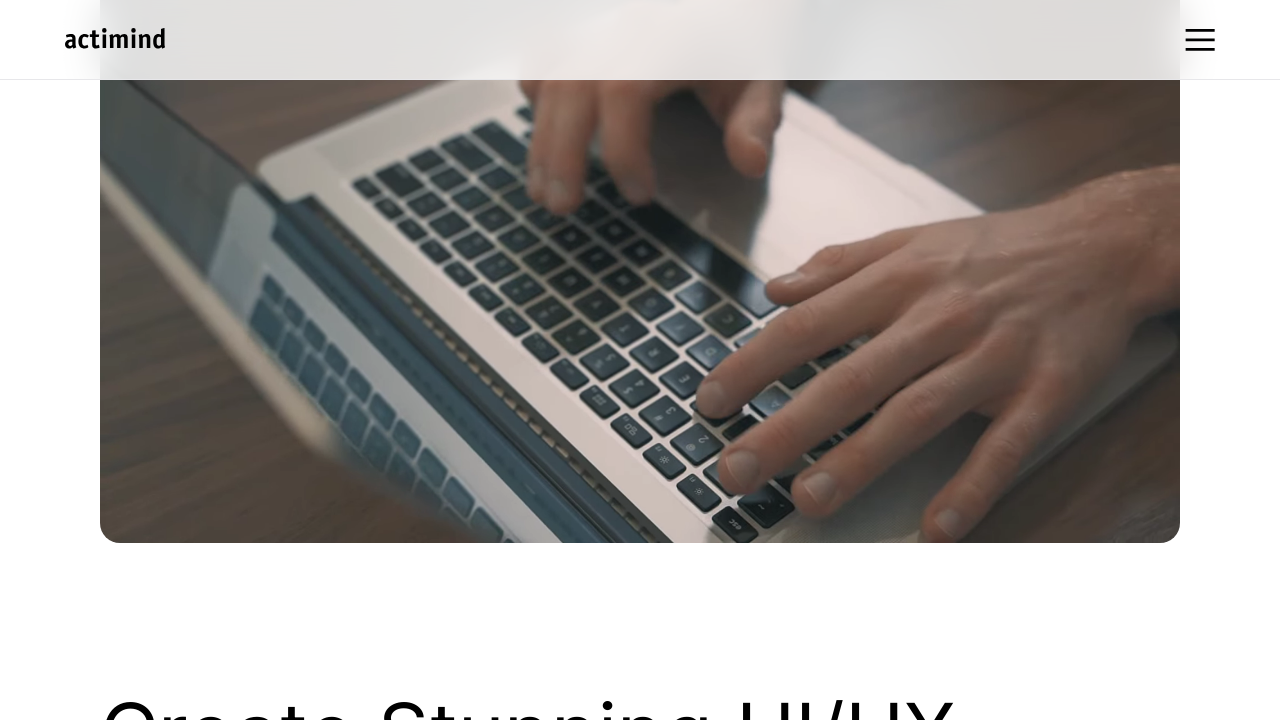

Scrolled up 100px (iteration 2/10)
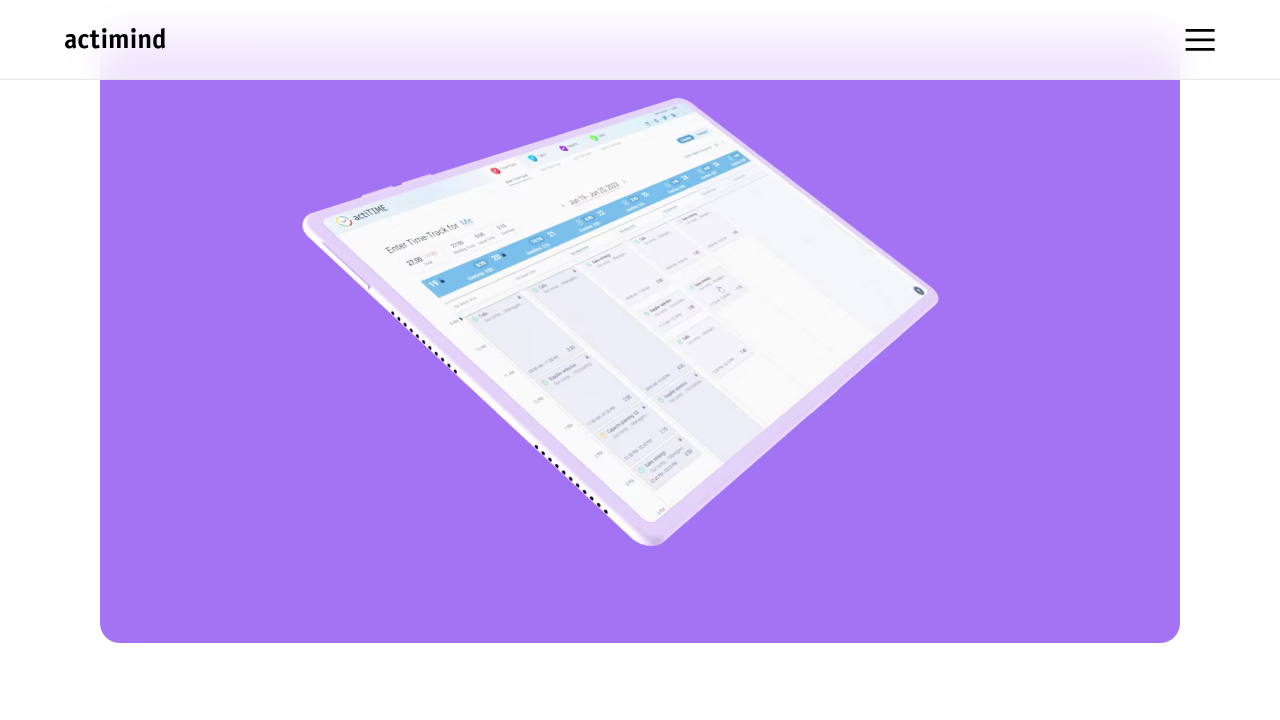

Waited 500ms after scrolling up (iteration 2/10)
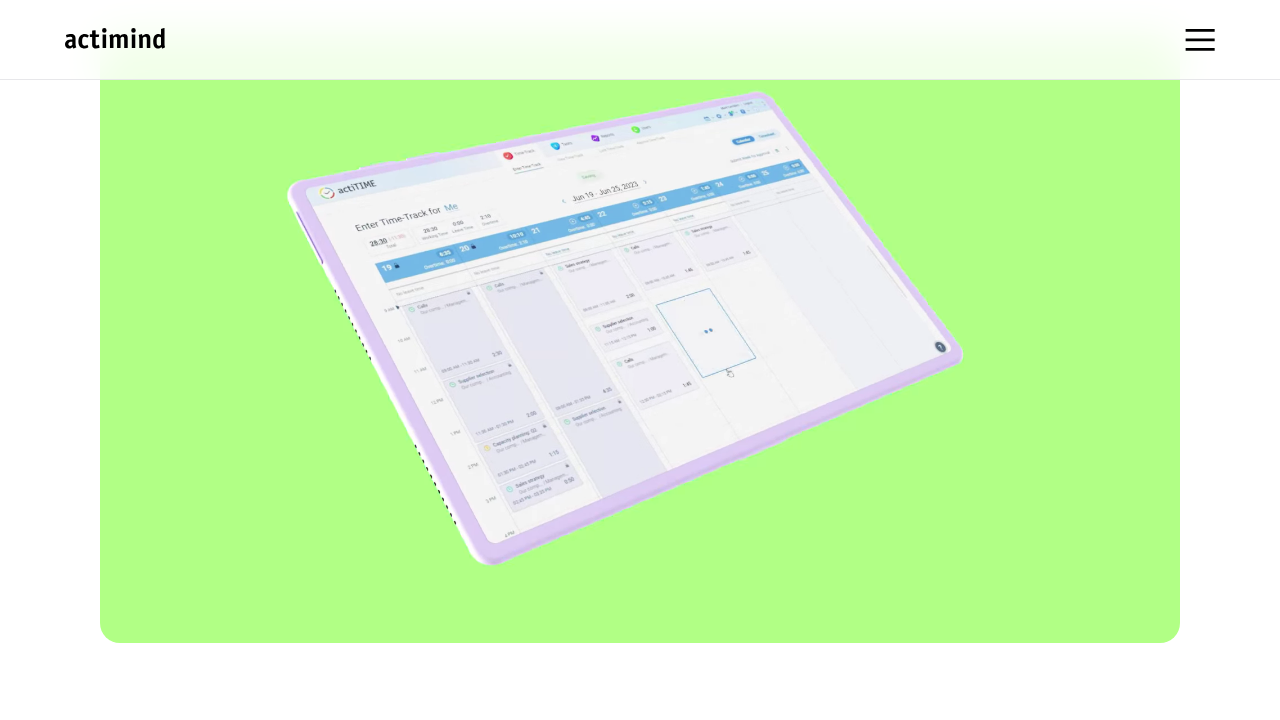

Scrolled up 100px (iteration 3/10)
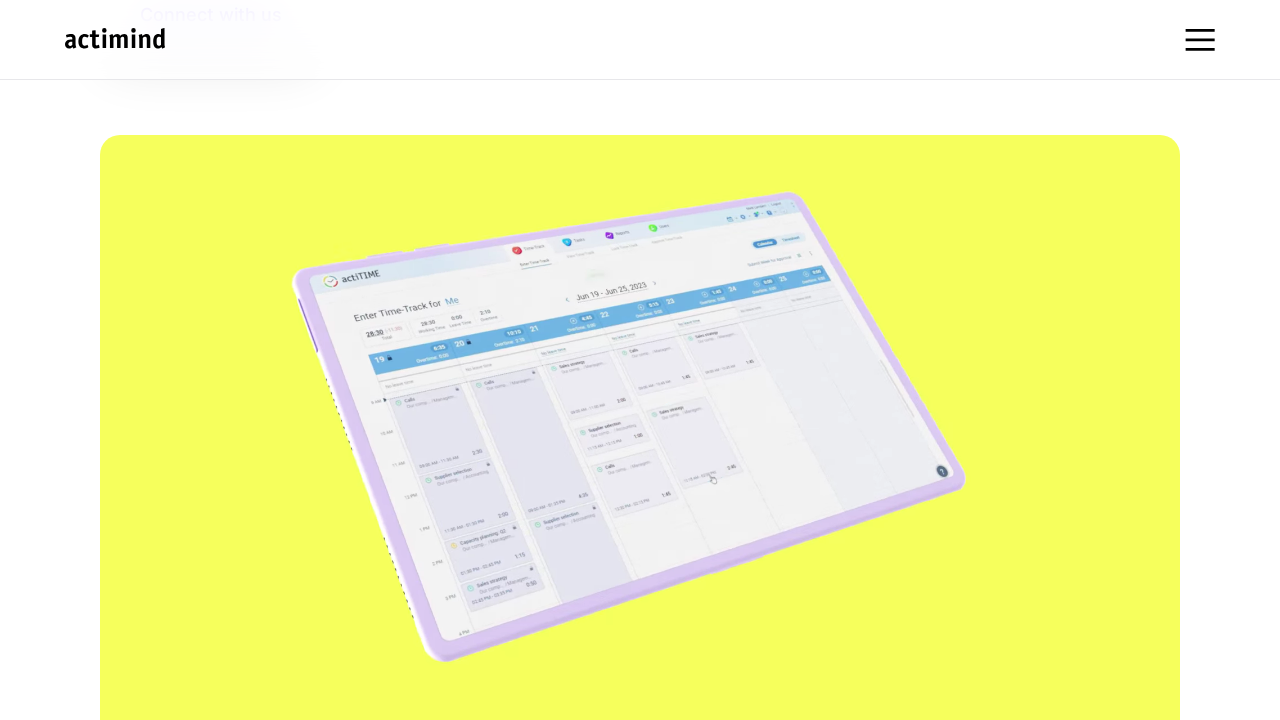

Waited 500ms after scrolling up (iteration 3/10)
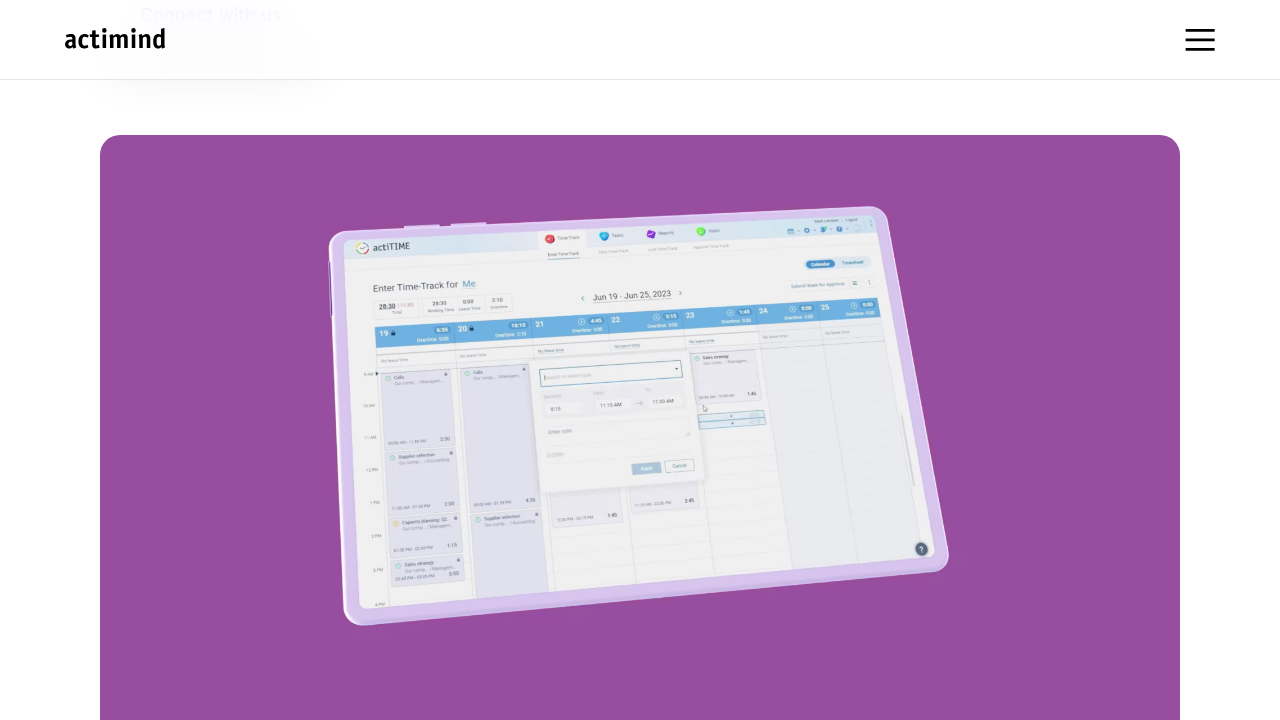

Scrolled up 100px (iteration 4/10)
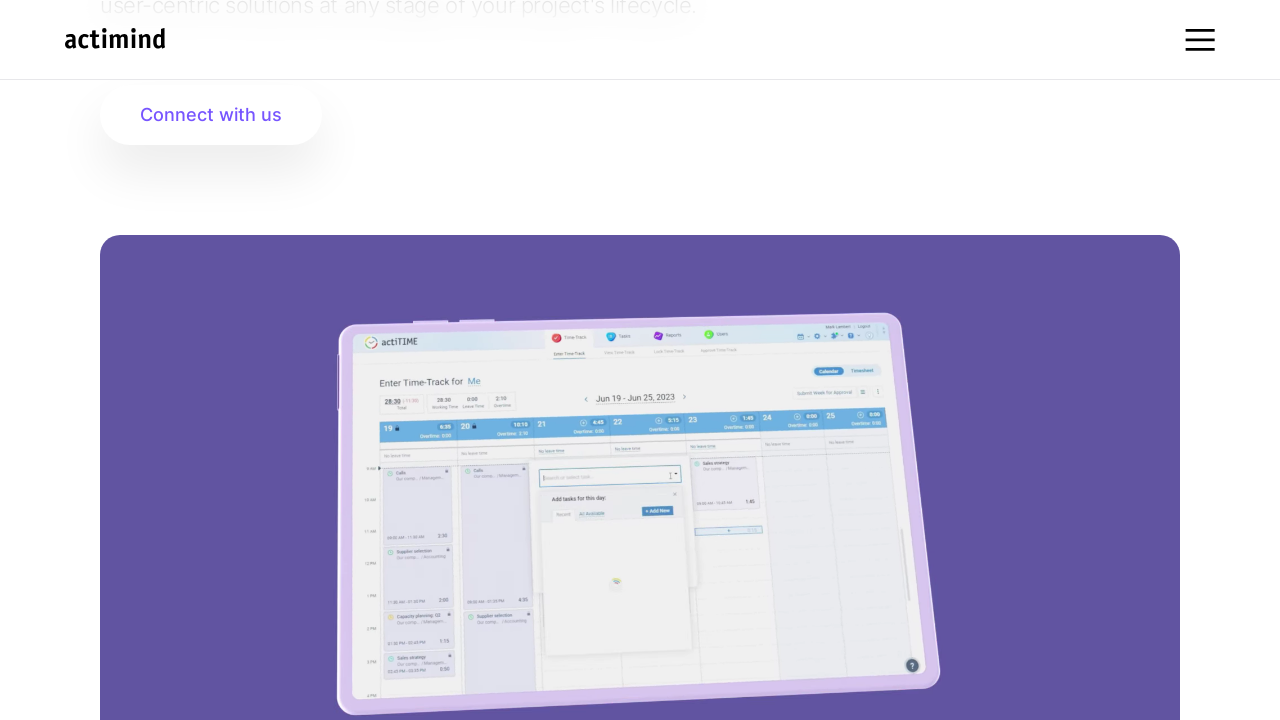

Waited 500ms after scrolling up (iteration 4/10)
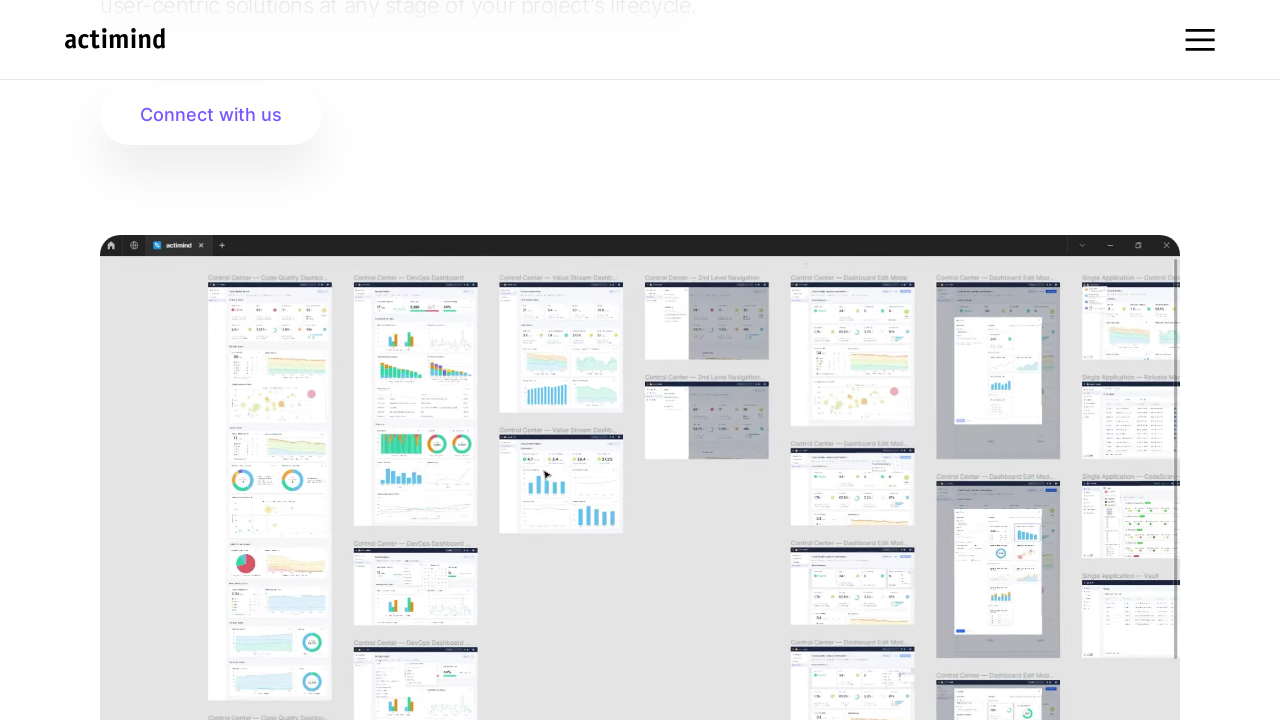

Scrolled up 100px (iteration 5/10)
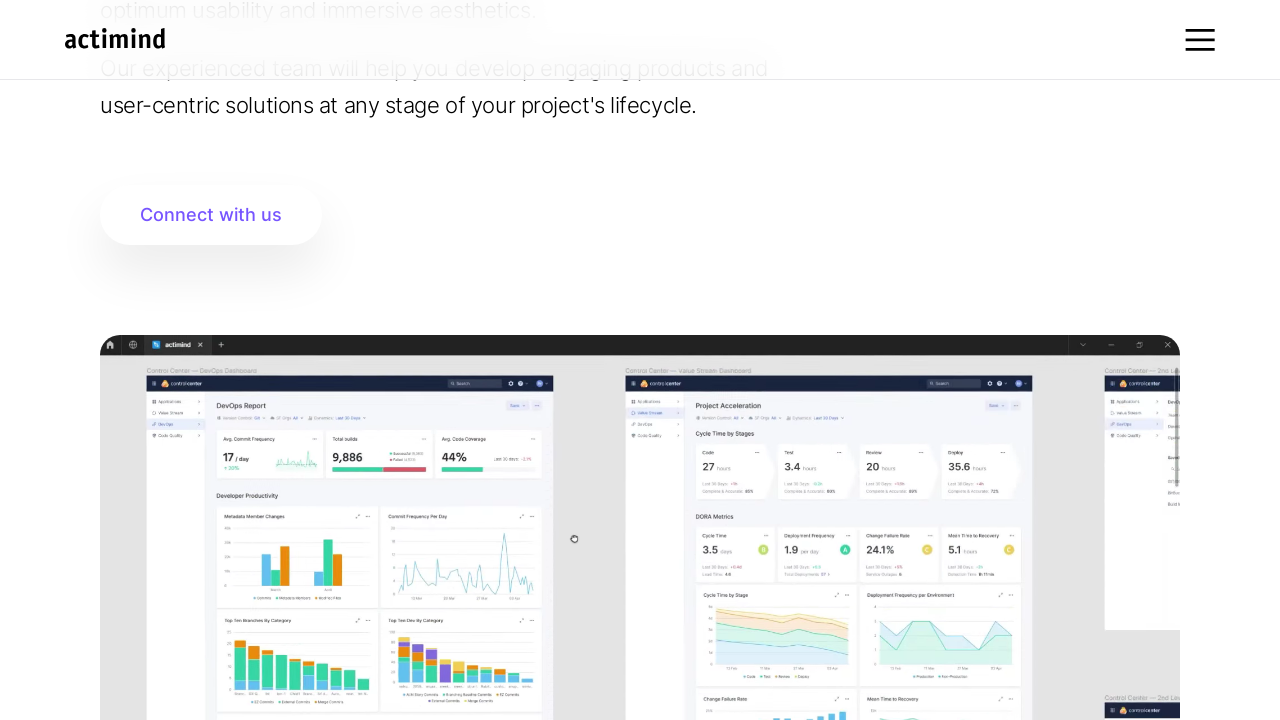

Waited 500ms after scrolling up (iteration 5/10)
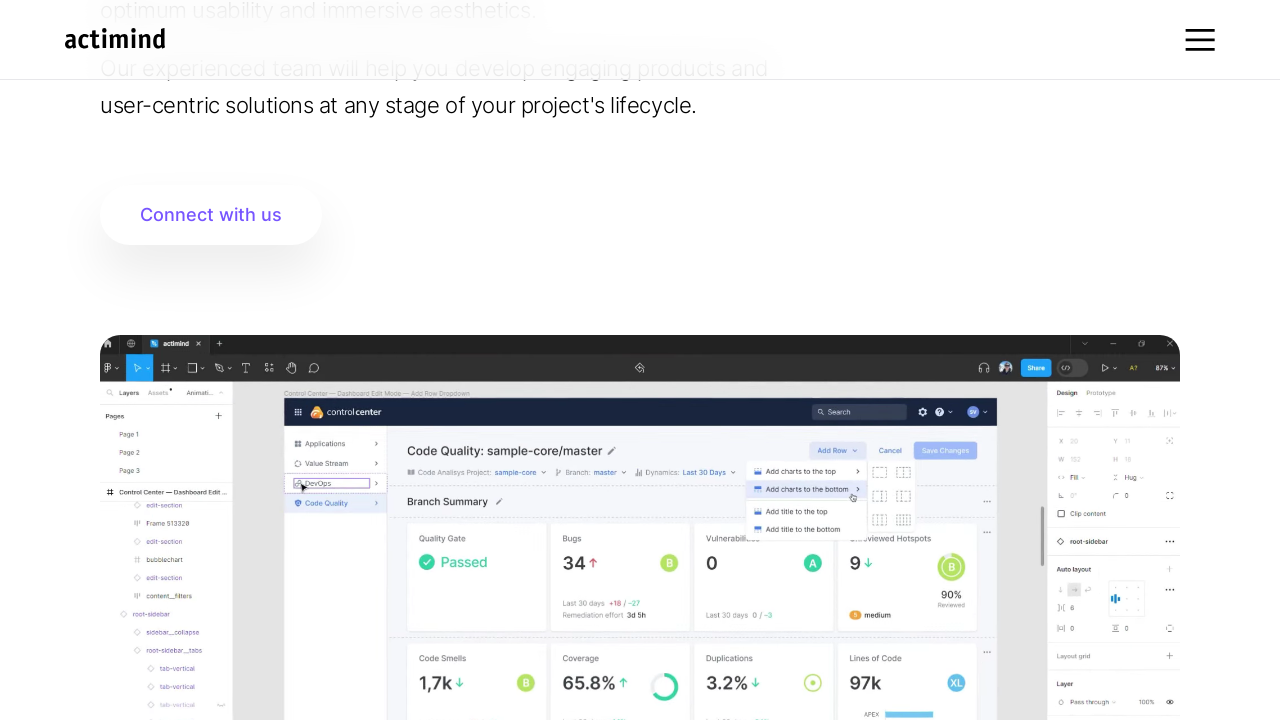

Scrolled up 100px (iteration 6/10)
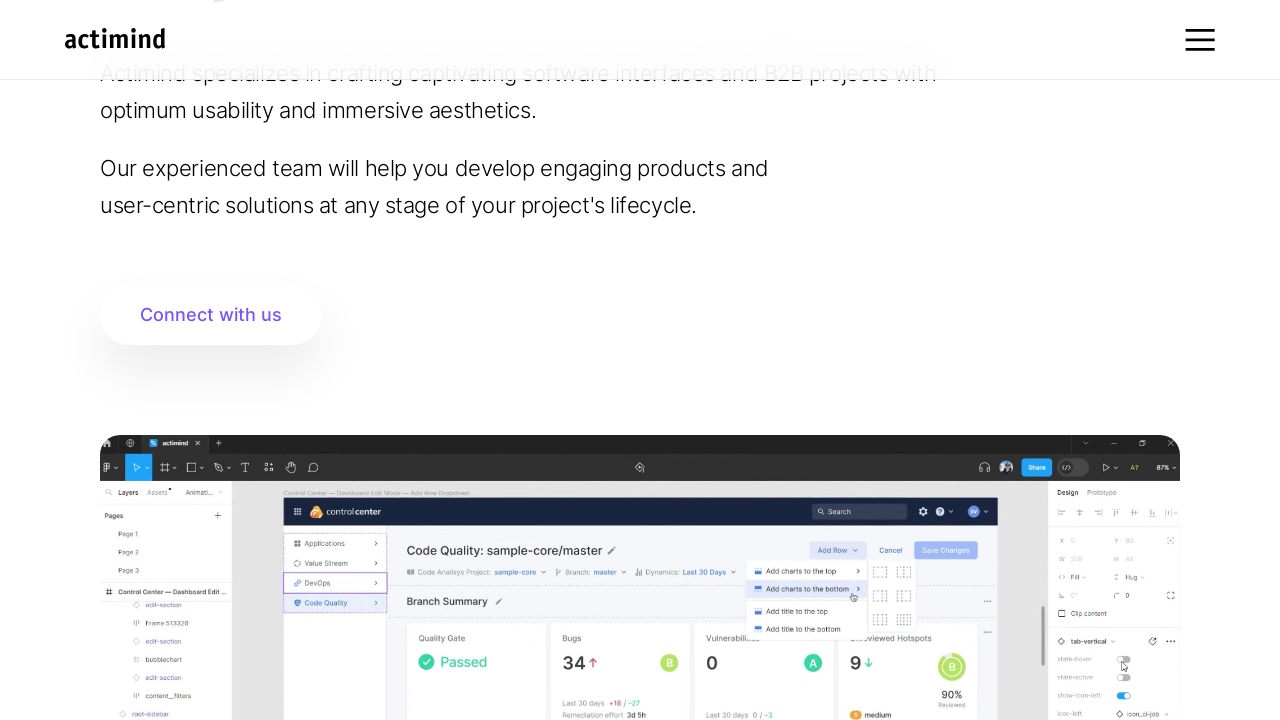

Waited 500ms after scrolling up (iteration 6/10)
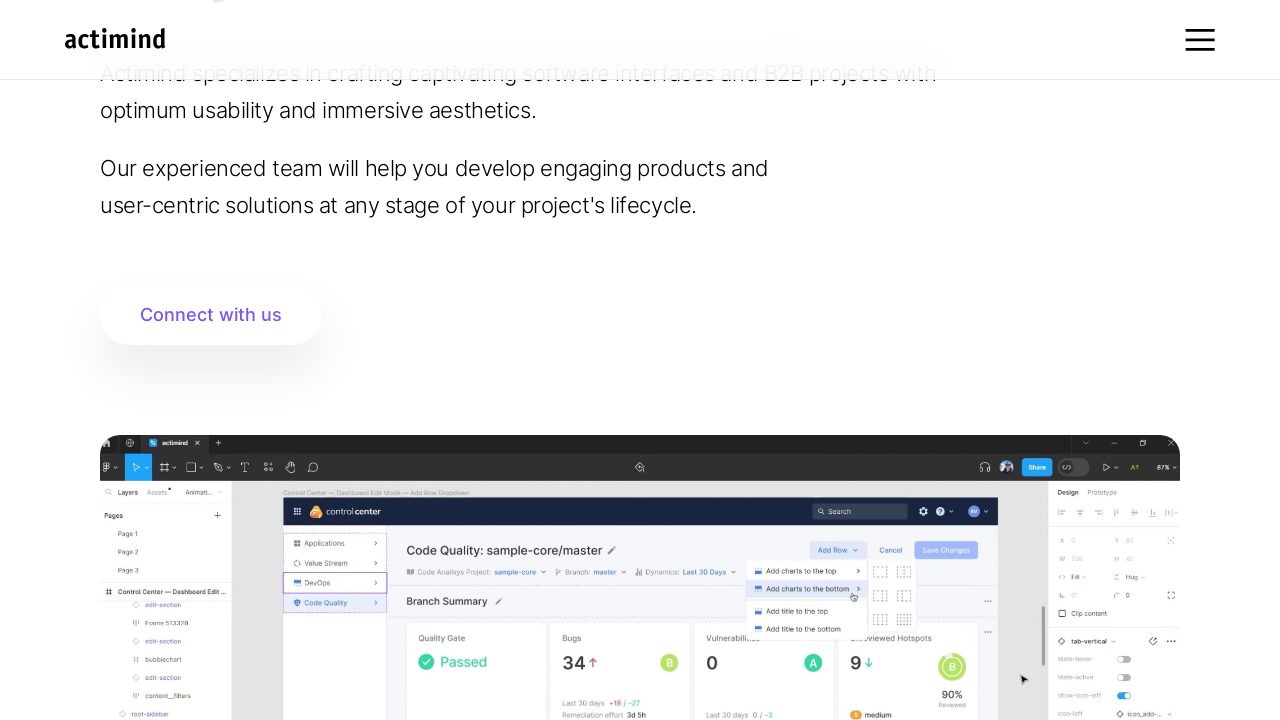

Scrolled up 100px (iteration 7/10)
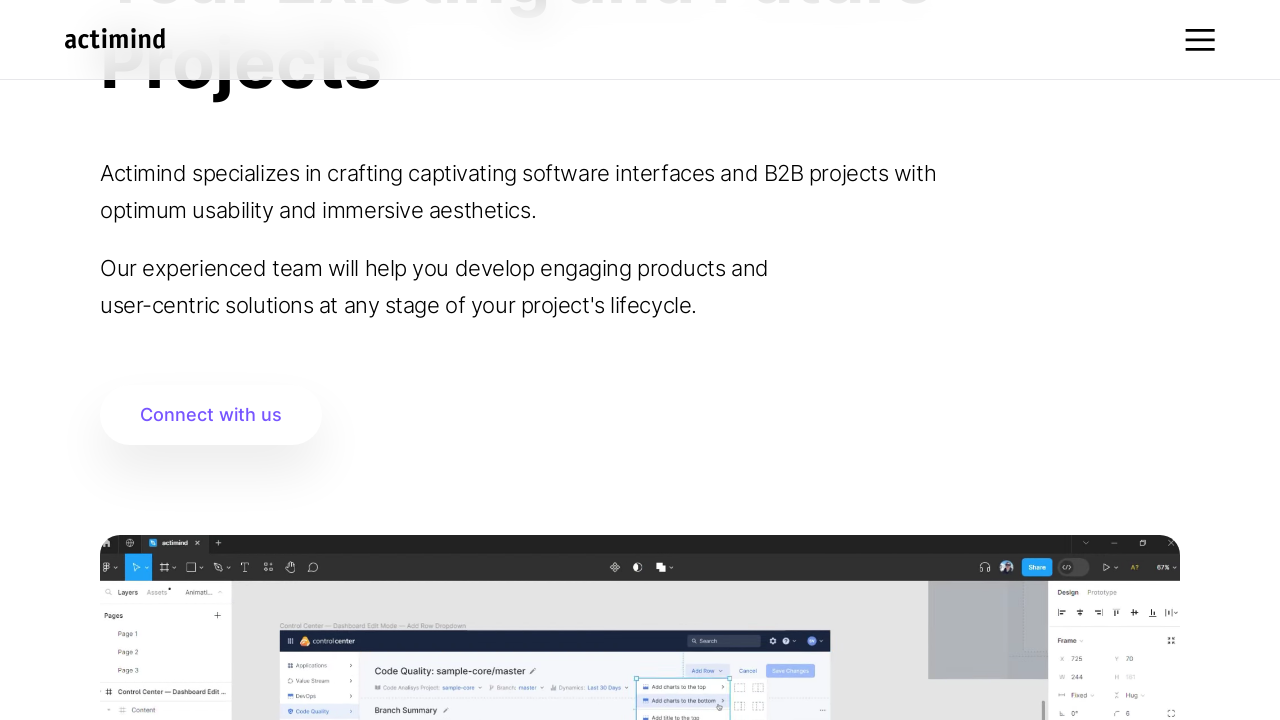

Waited 500ms after scrolling up (iteration 7/10)
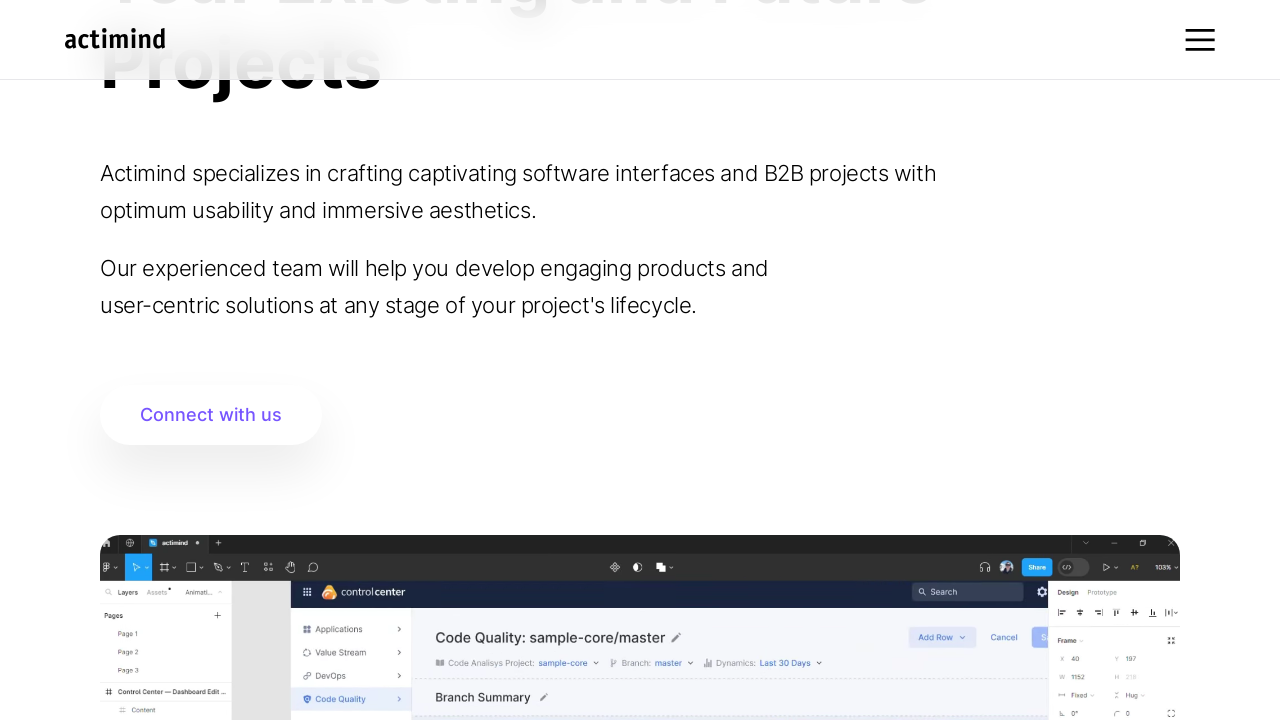

Scrolled up 100px (iteration 8/10)
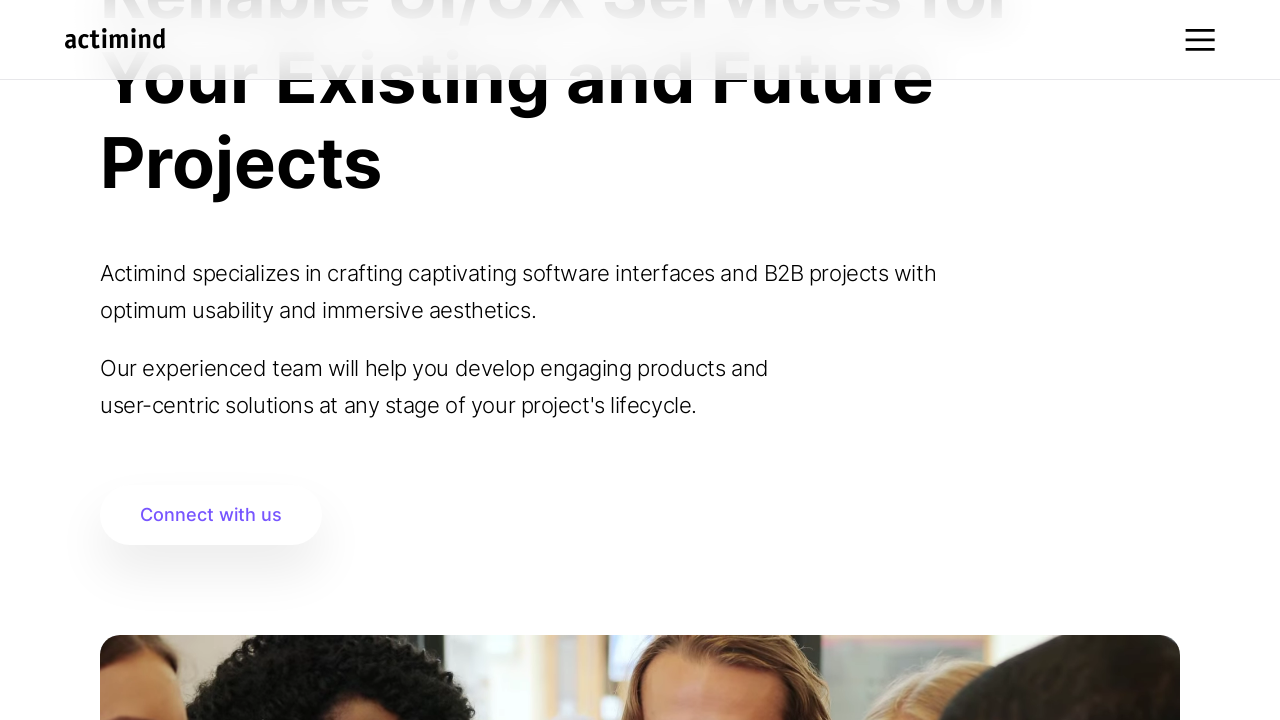

Waited 500ms after scrolling up (iteration 8/10)
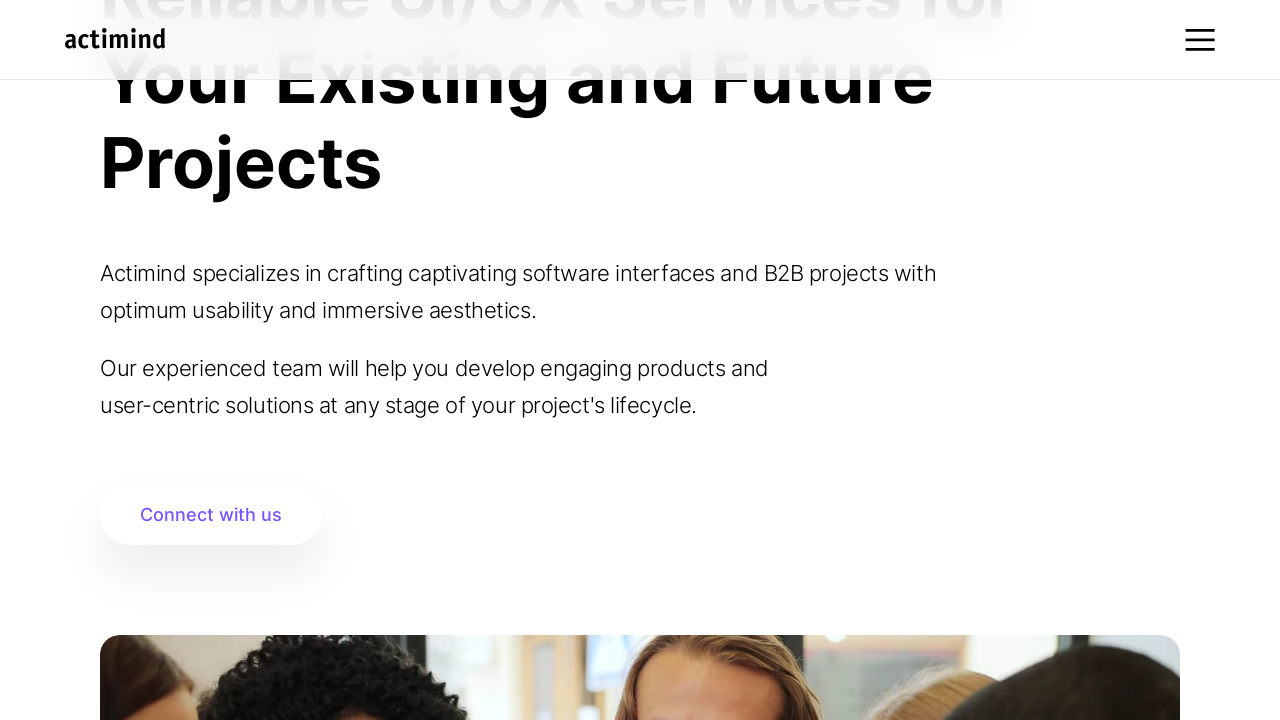

Scrolled up 100px (iteration 9/10)
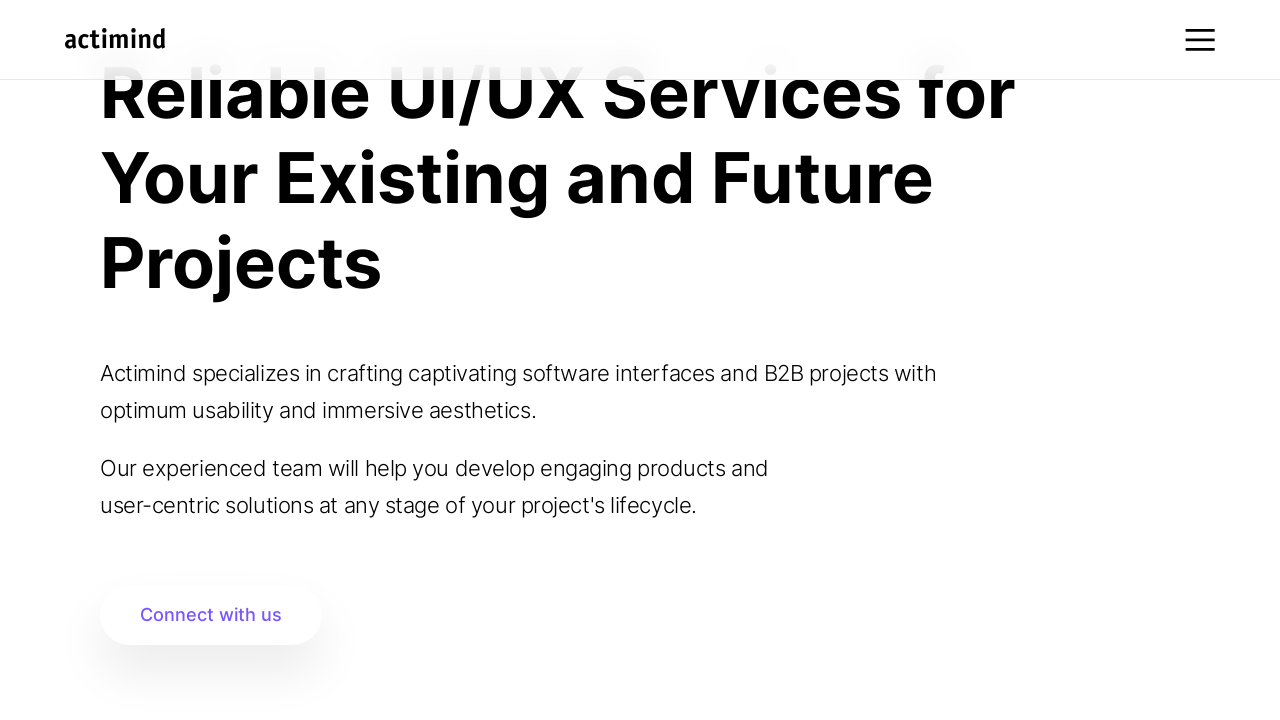

Waited 500ms after scrolling up (iteration 9/10)
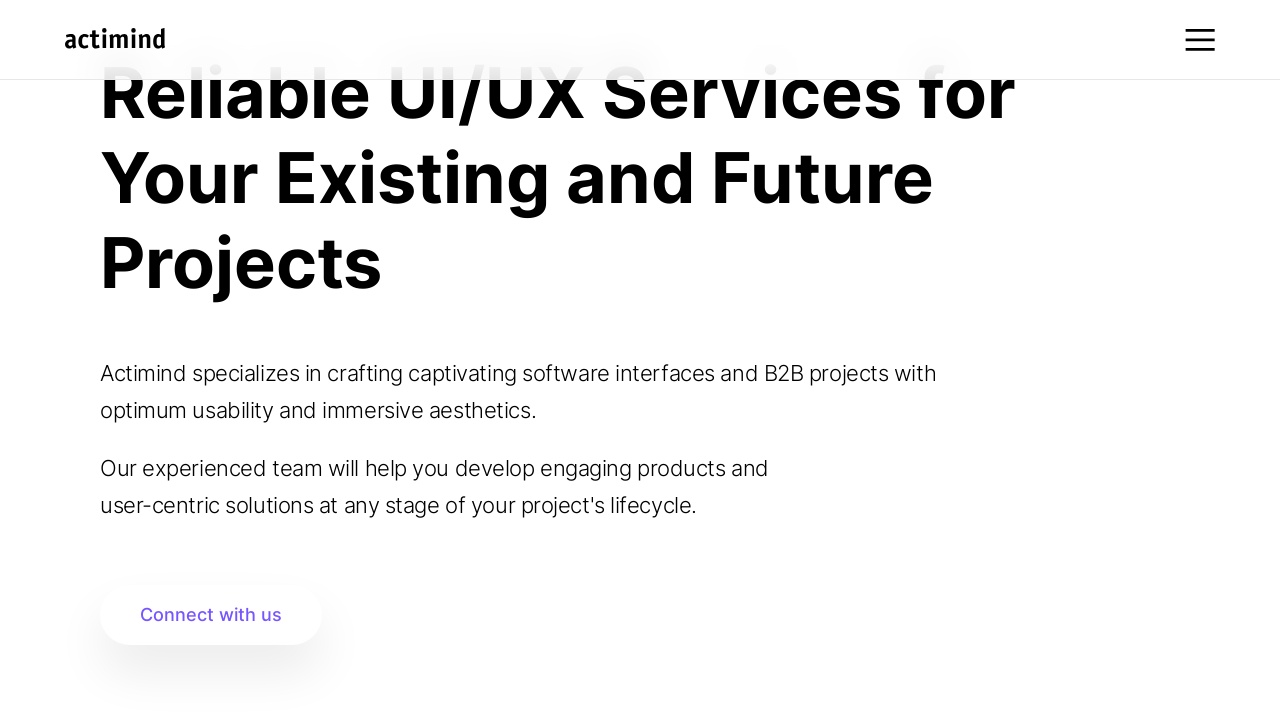

Scrolled up 100px (iteration 10/10)
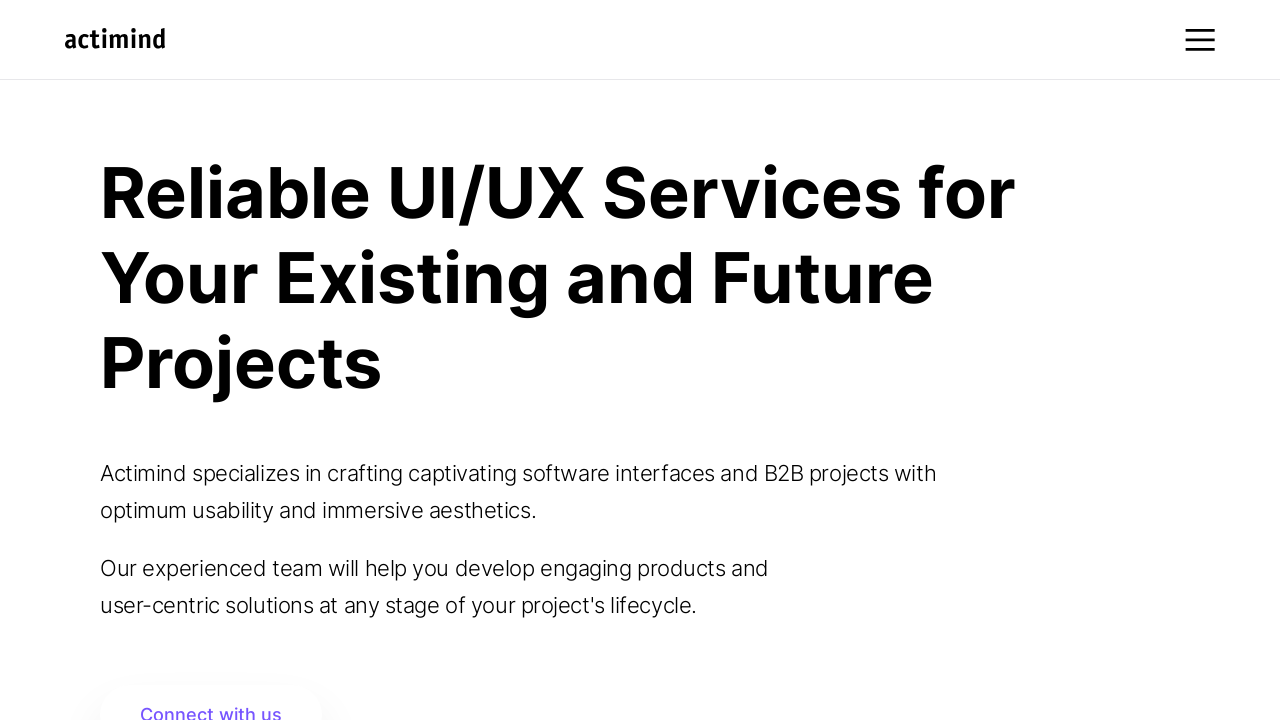

Waited 500ms after scrolling up (iteration 10/10)
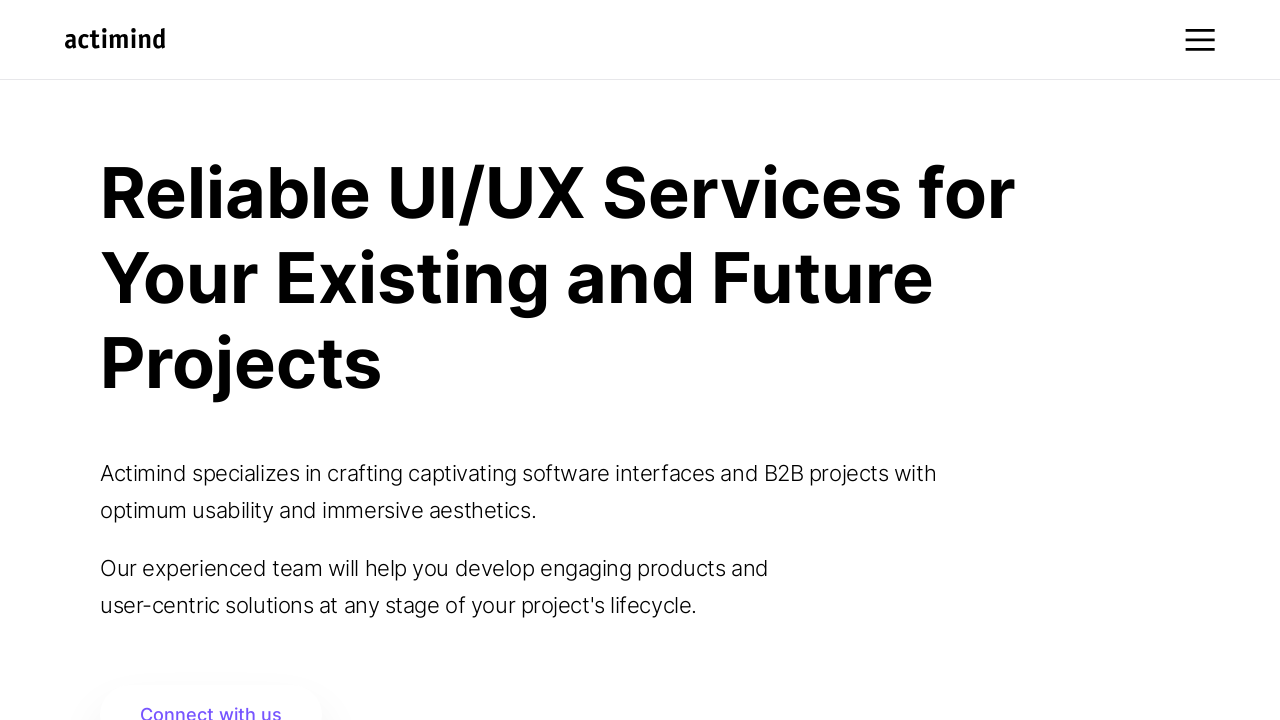

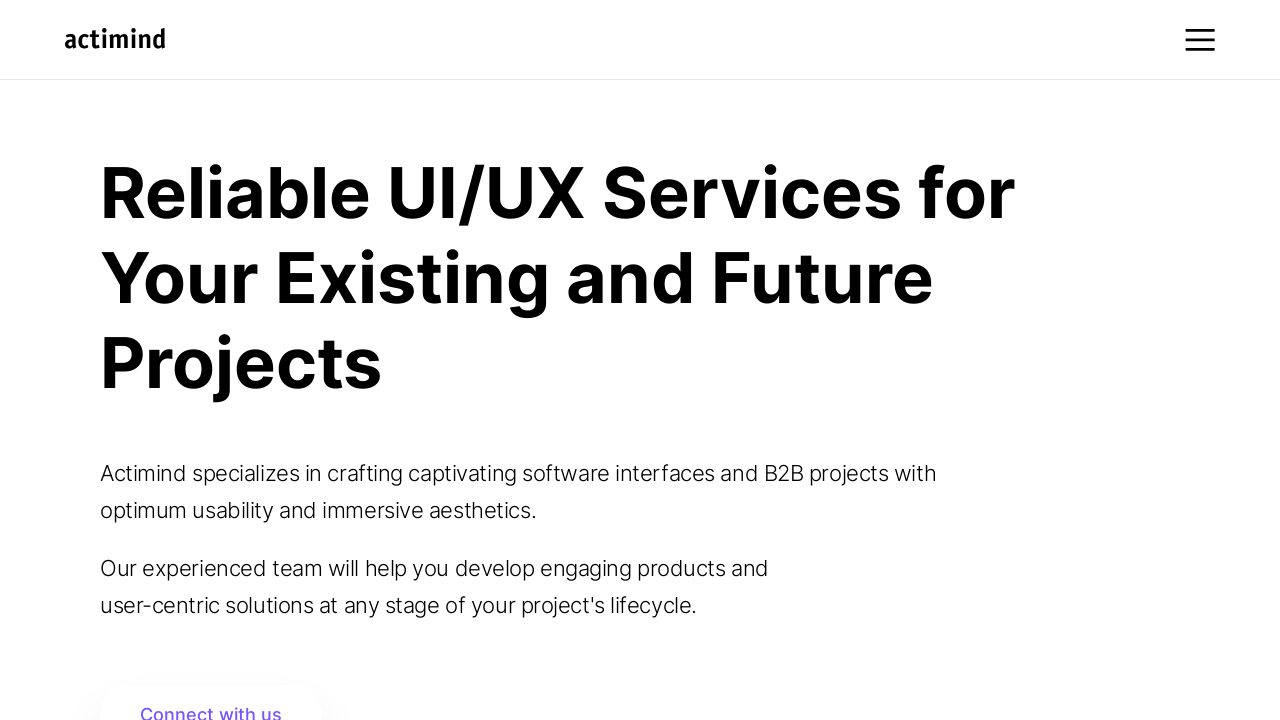